Navigates to a demo table page and processes employee-manager relationship data from an HTML table

Starting URL: http://automationbykrishna.com

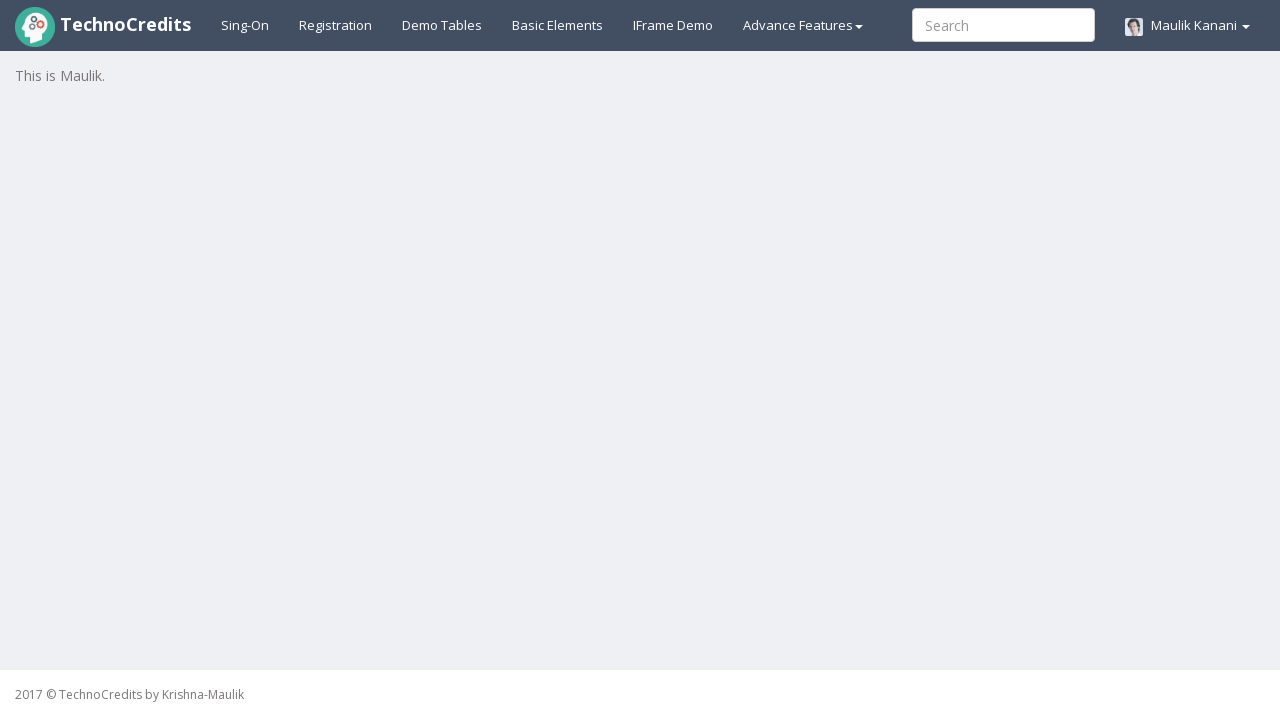

Clicked on Demo Tables link to navigate to table page at (442, 25) on a:text('Demo Tables')
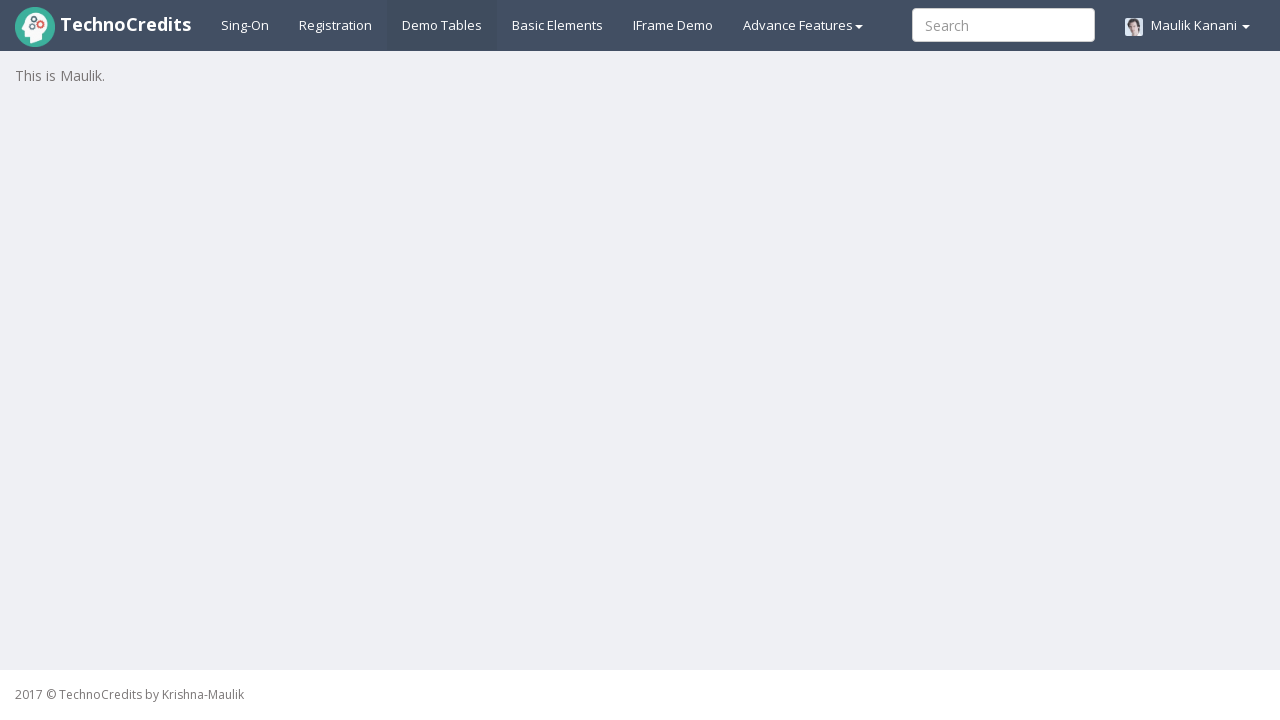

Table with class 'table table-striped' loaded successfully
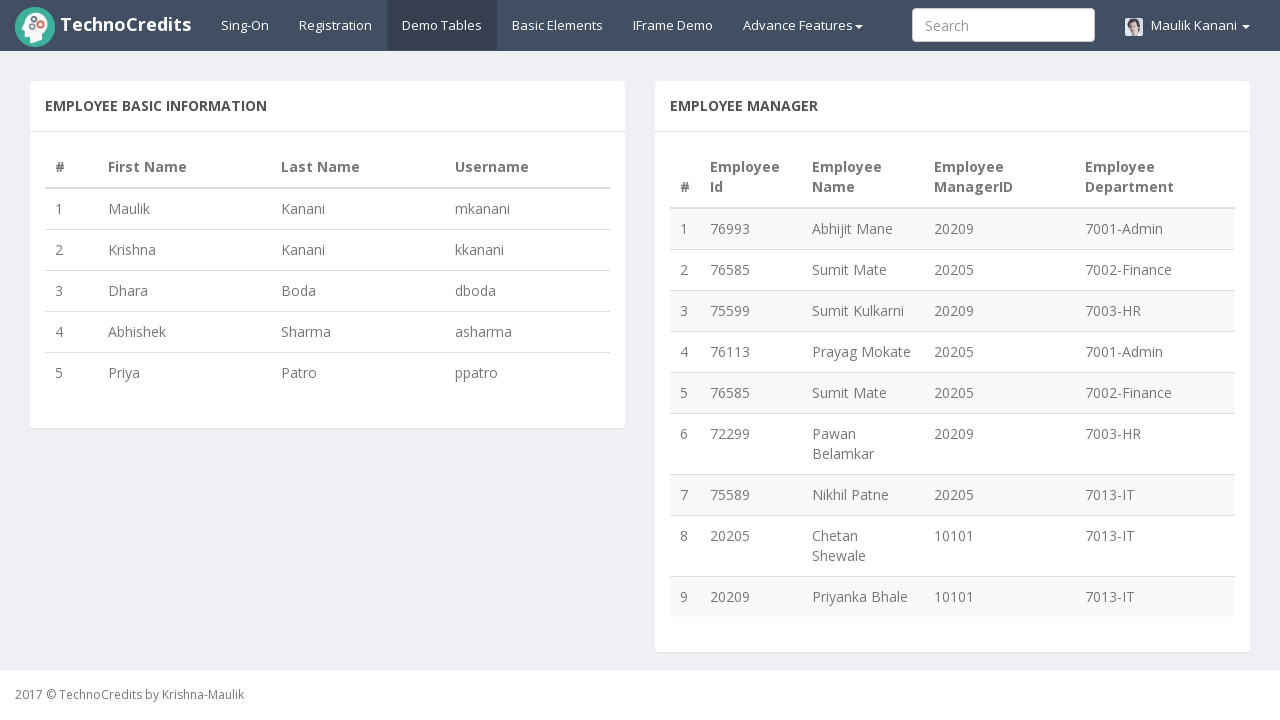

Retrieved all 9 rows from the table body
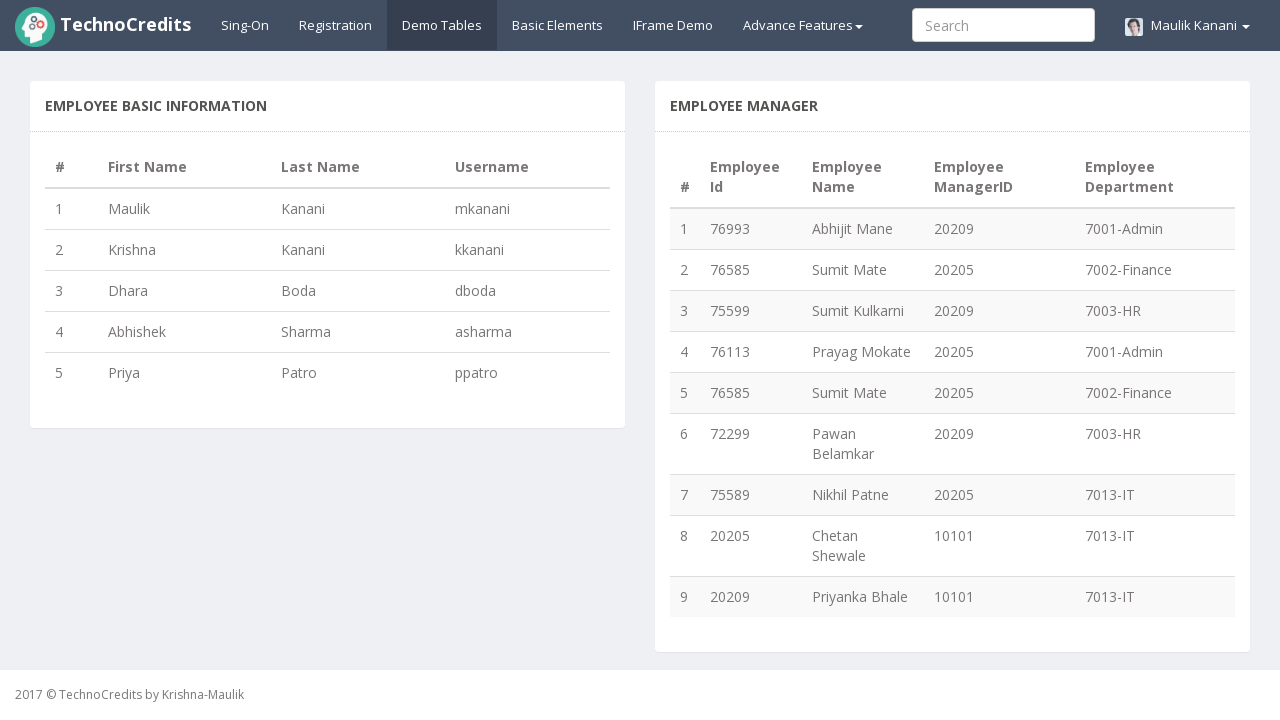

Located manager ID element in row 1, column 4
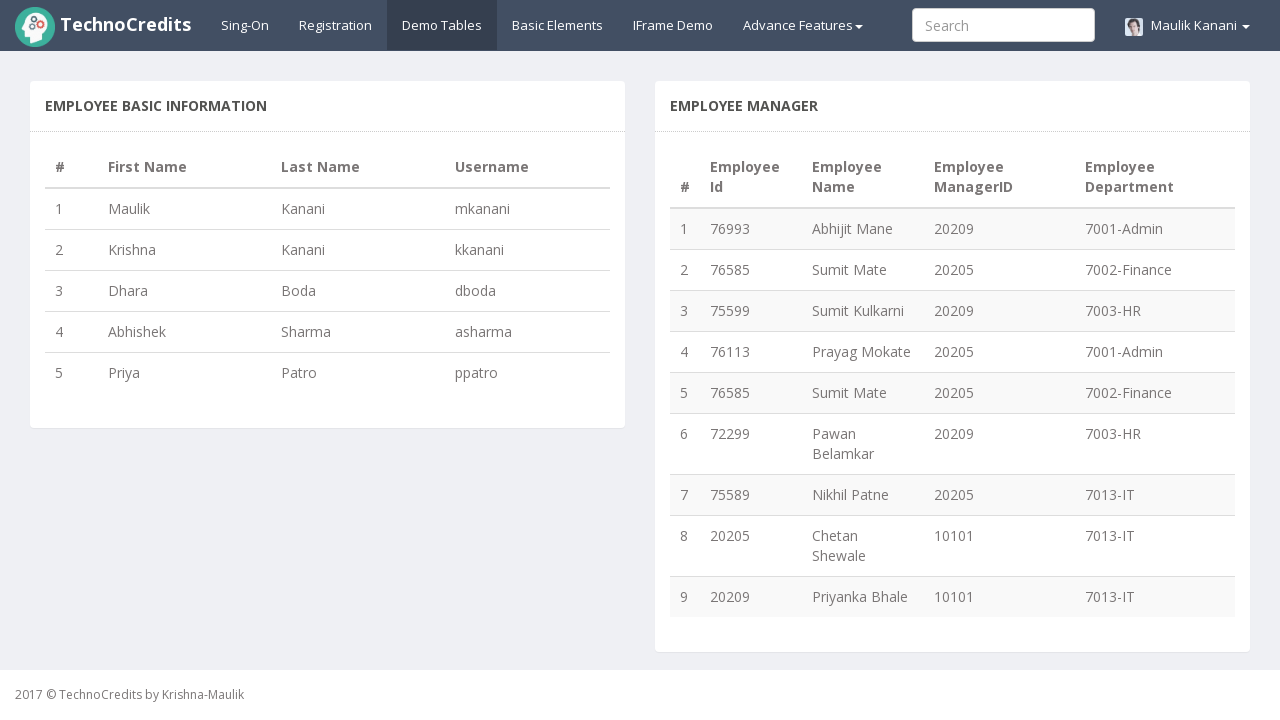

Located employee name element in row 1, column 3
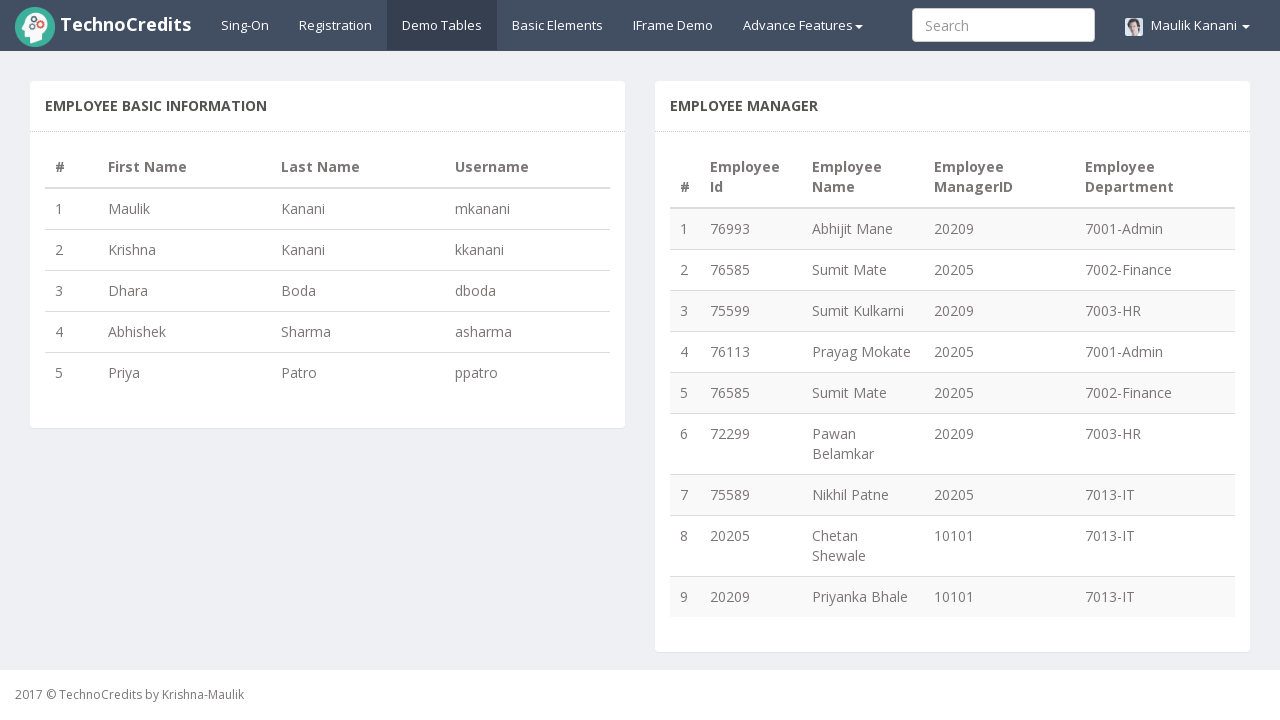

Manager ID element in row 1 is visible
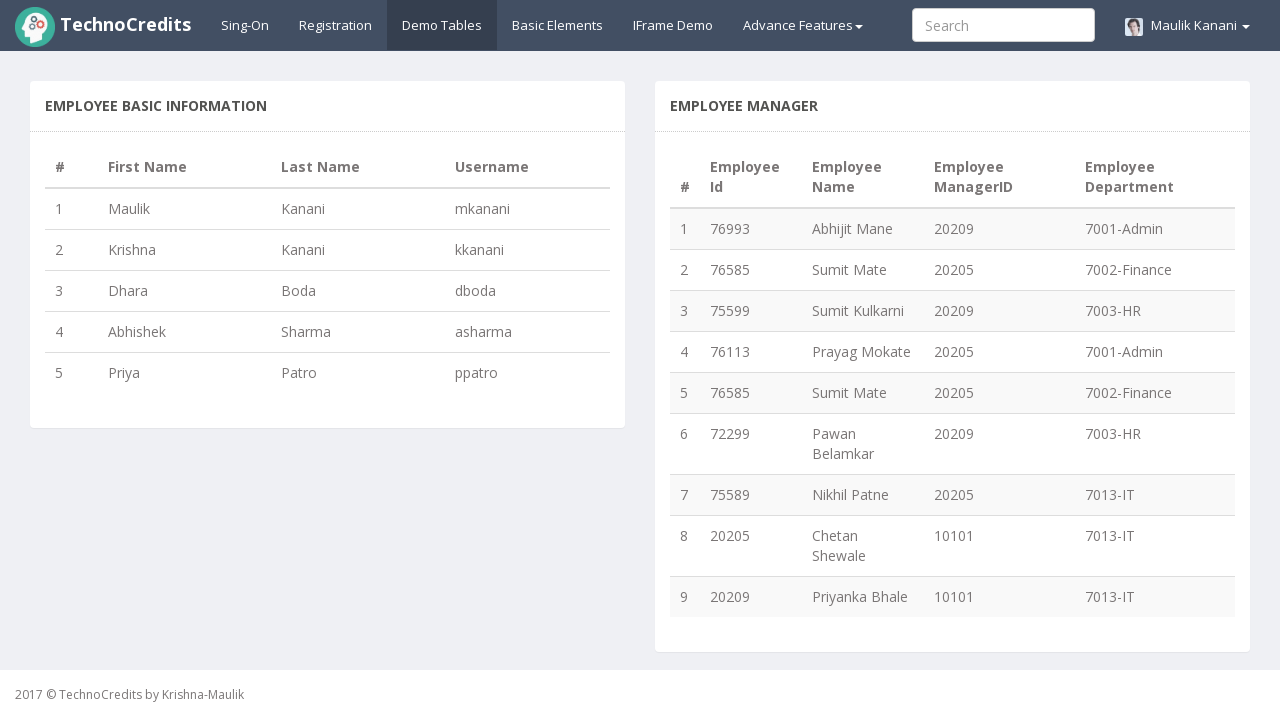

Employee name element in row 1 is visible
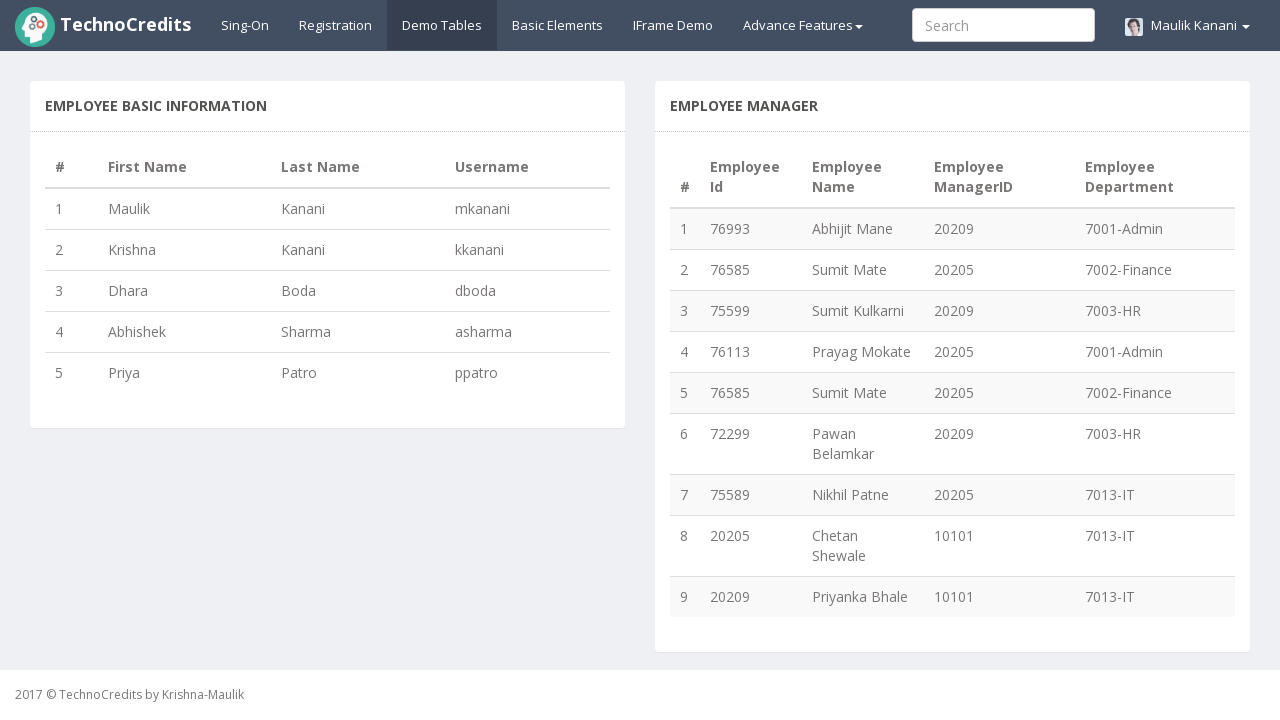

Located manager ID element in row 2, column 4
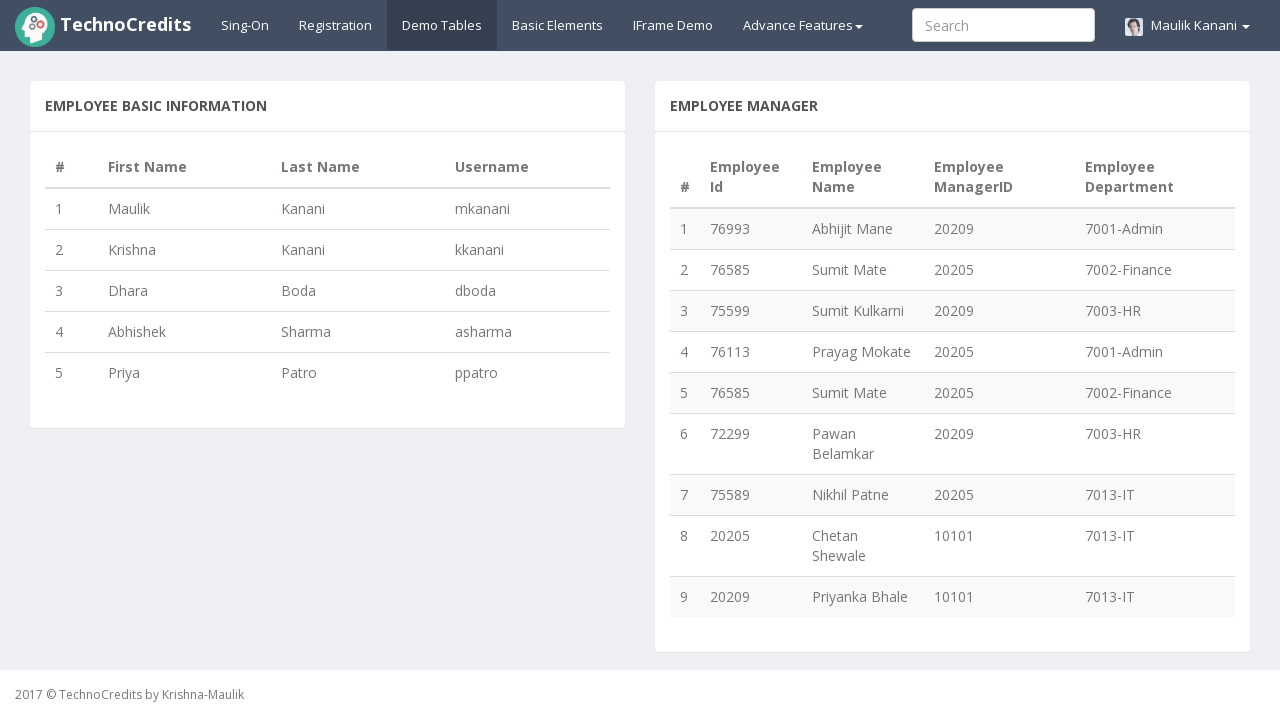

Located employee name element in row 2, column 3
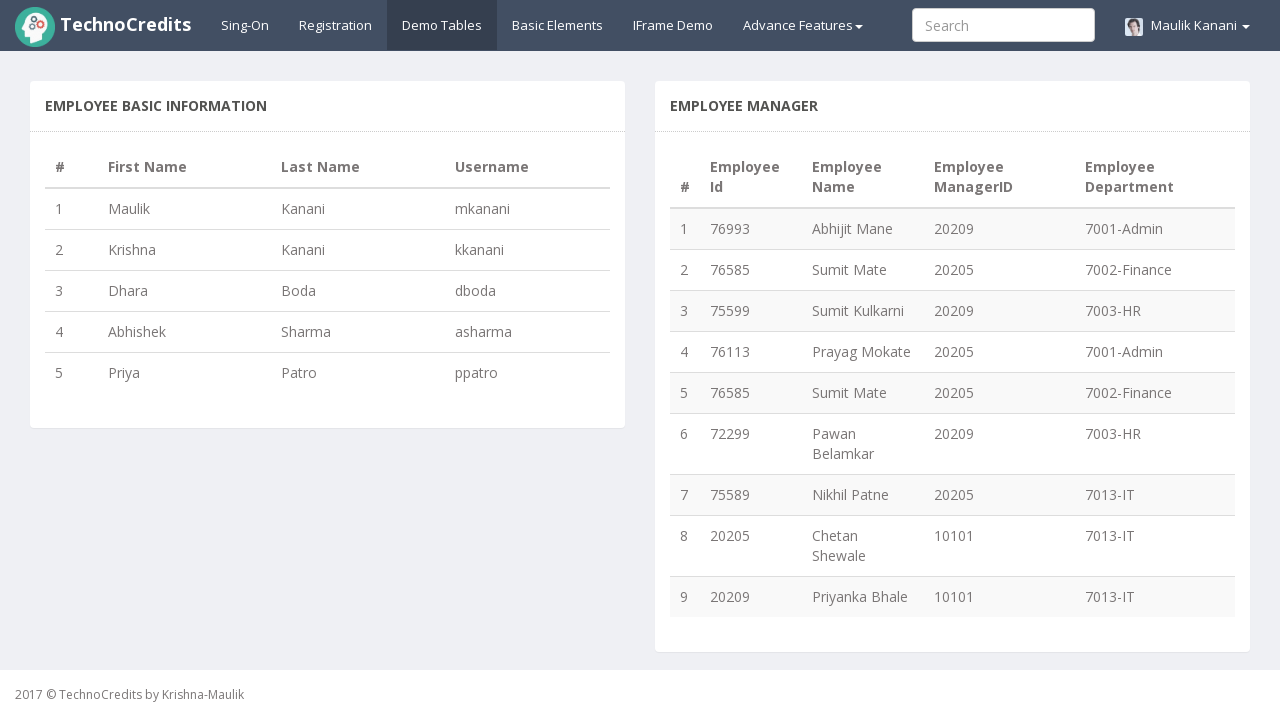

Manager ID element in row 2 is visible
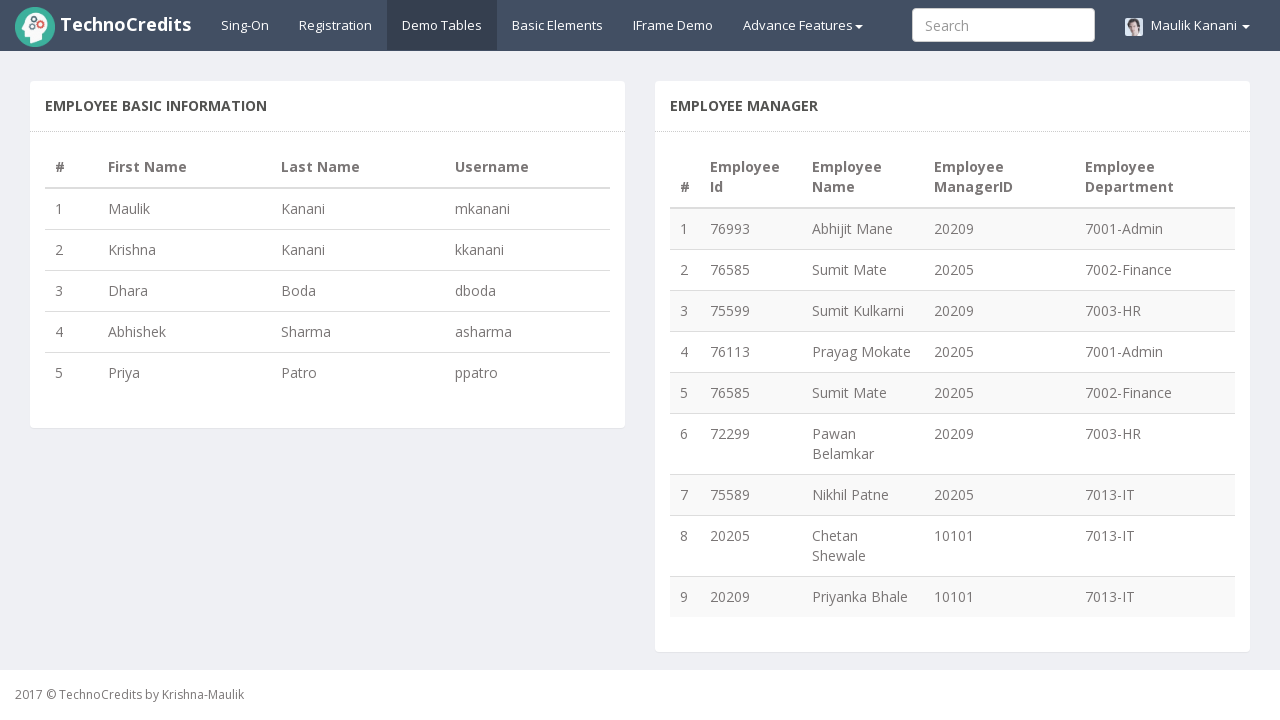

Employee name element in row 2 is visible
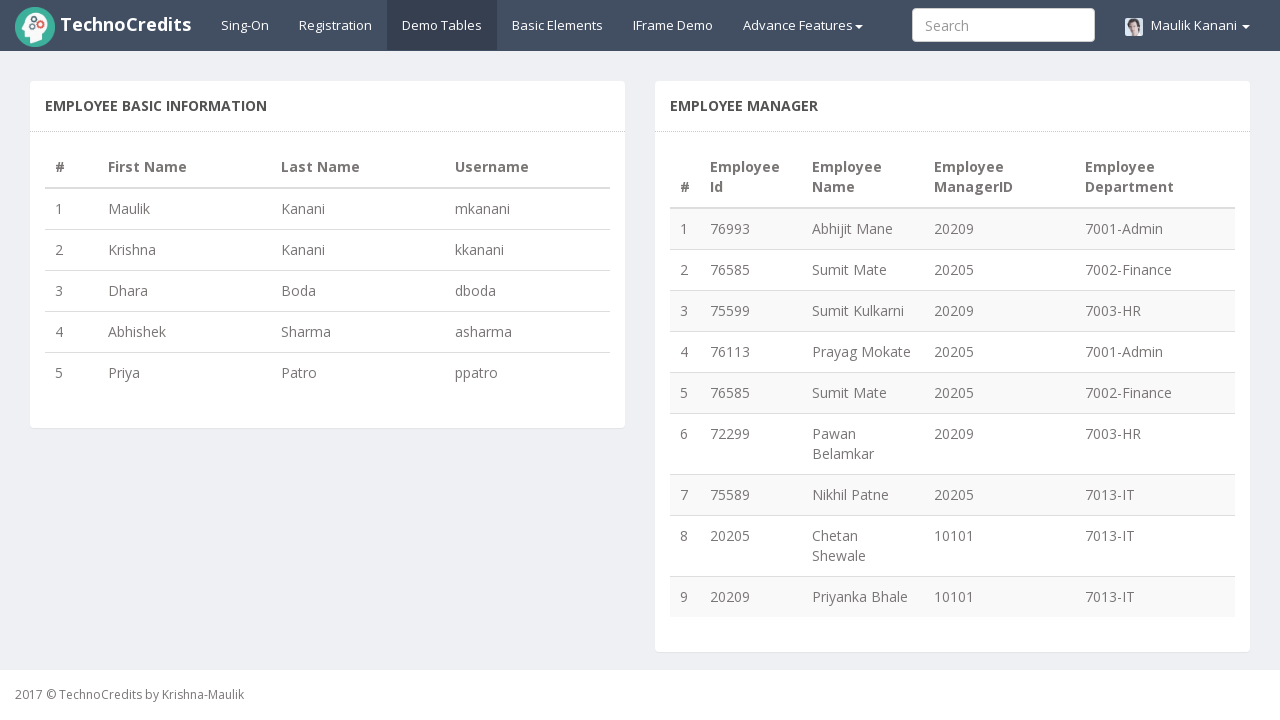

Located manager ID element in row 3, column 4
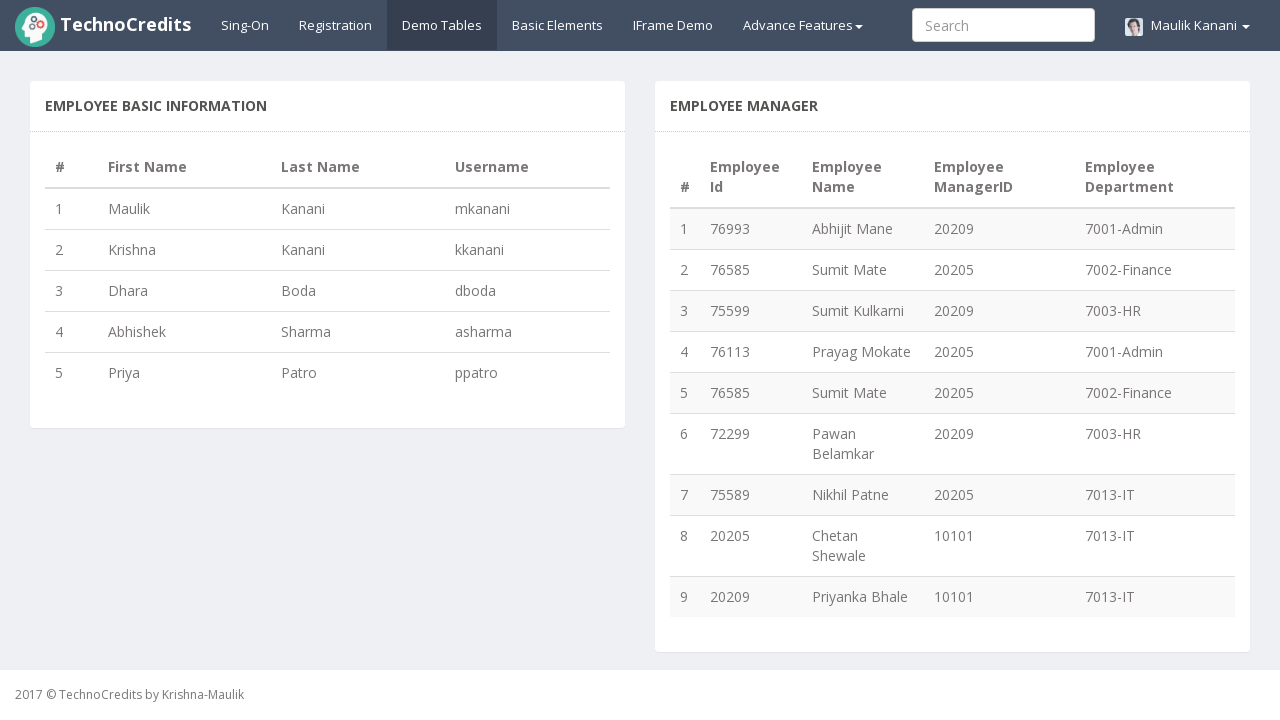

Located employee name element in row 3, column 3
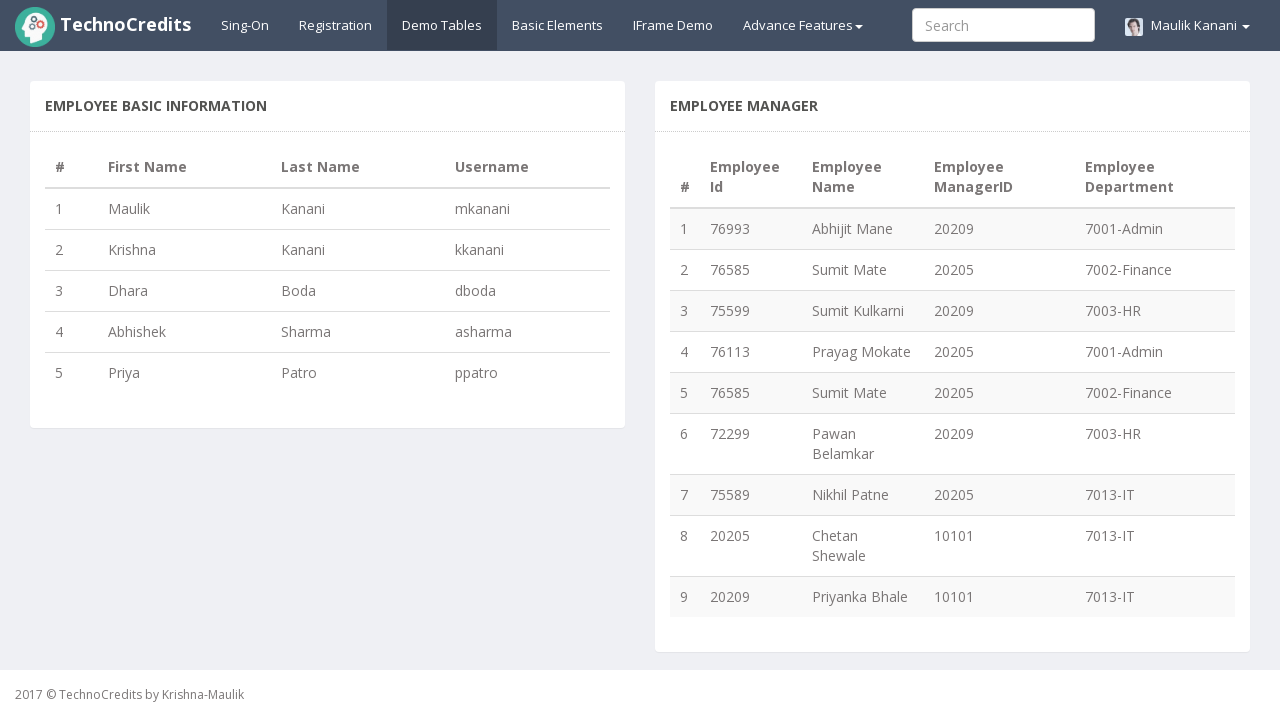

Manager ID element in row 3 is visible
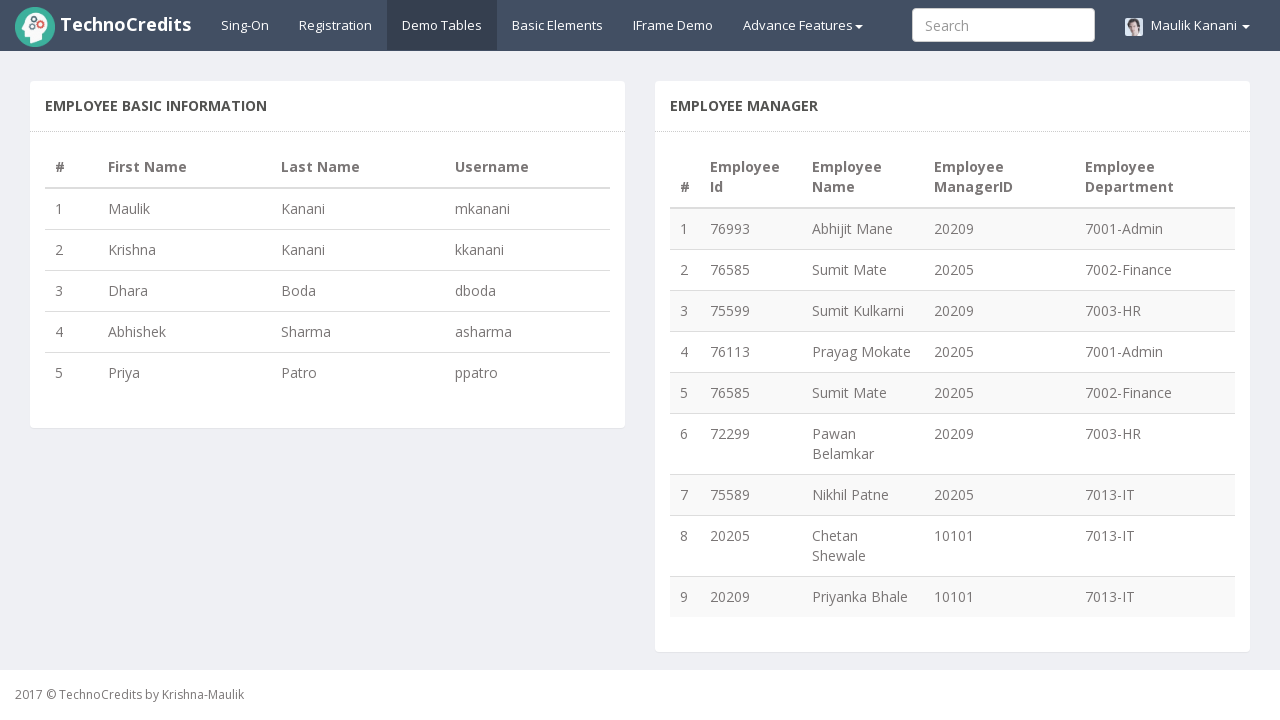

Employee name element in row 3 is visible
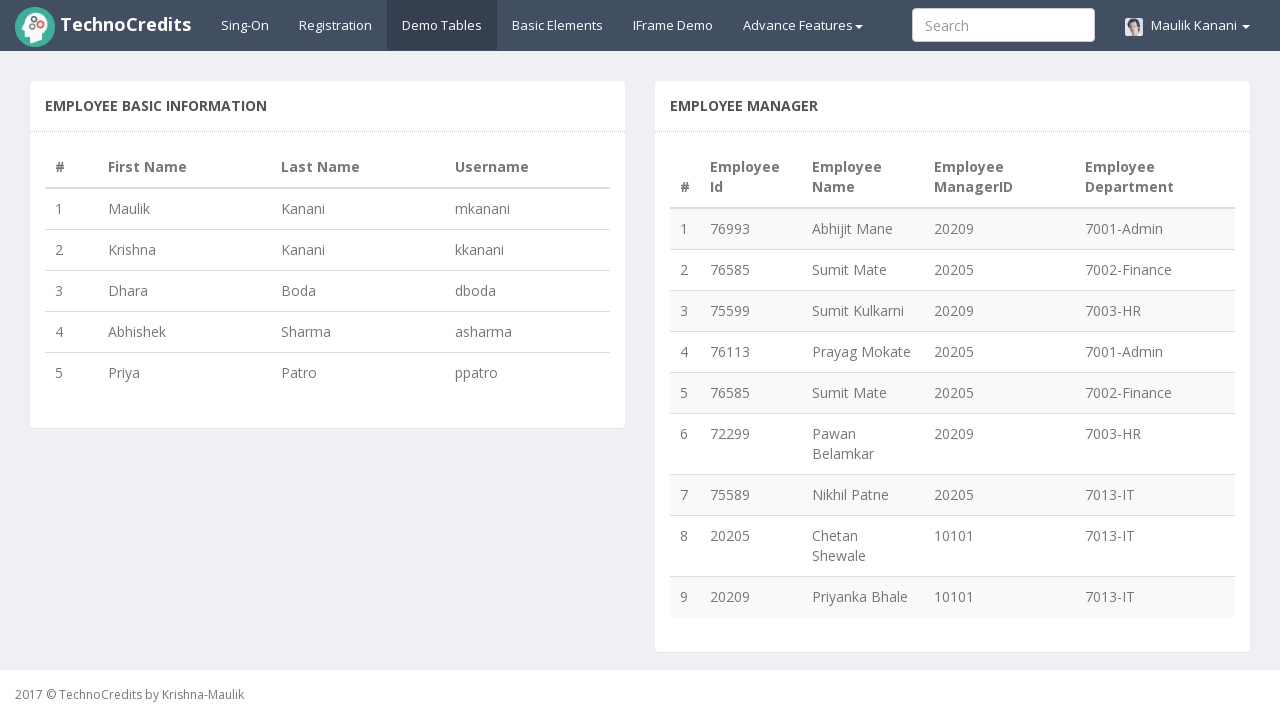

Located manager ID element in row 4, column 4
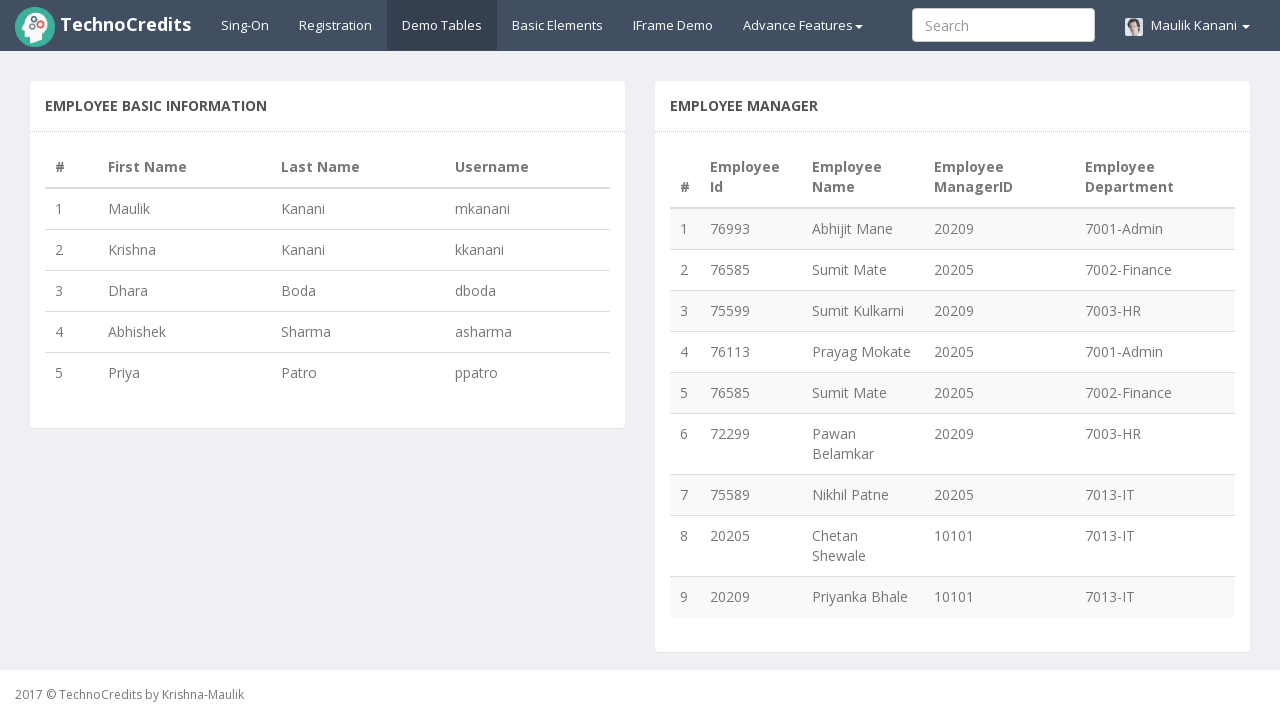

Located employee name element in row 4, column 3
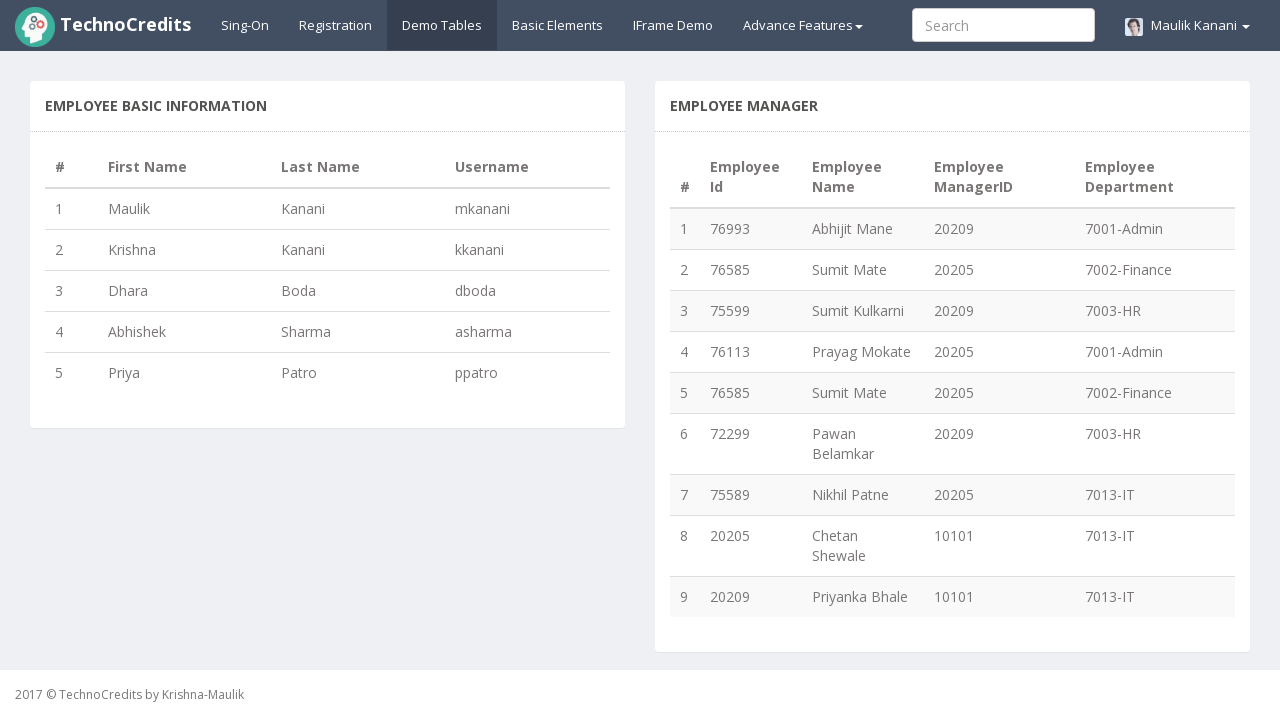

Manager ID element in row 4 is visible
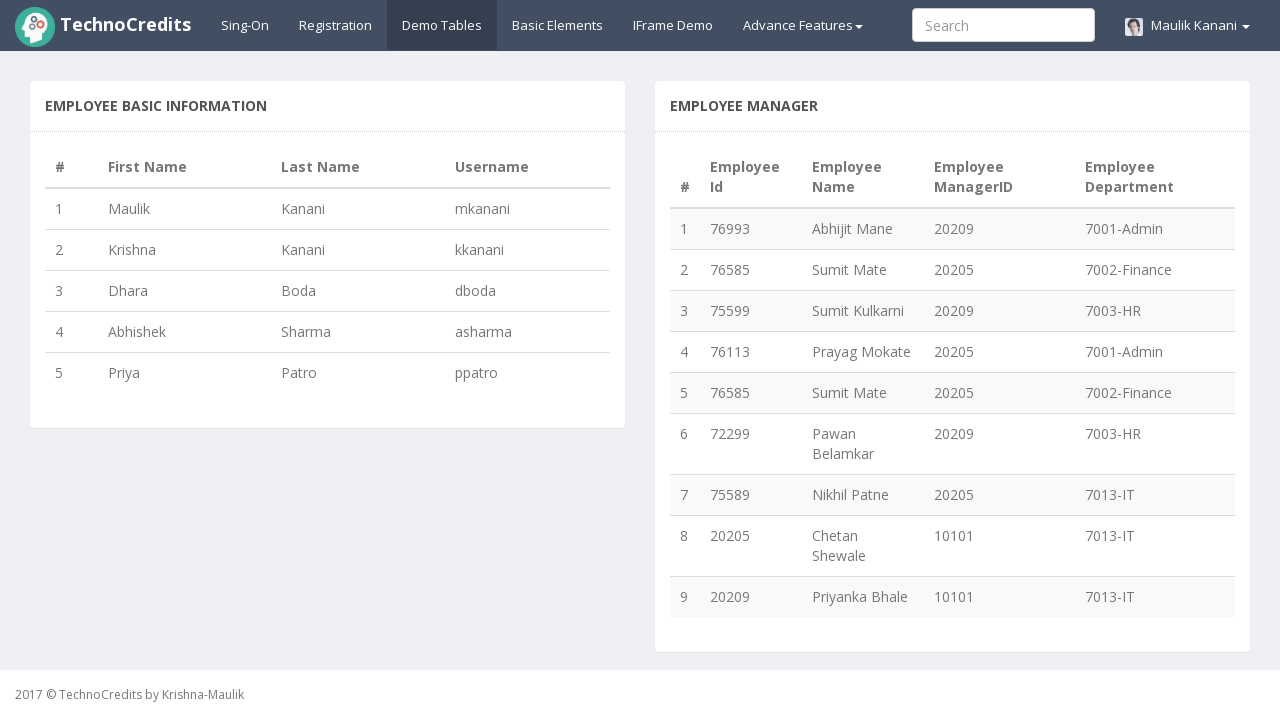

Employee name element in row 4 is visible
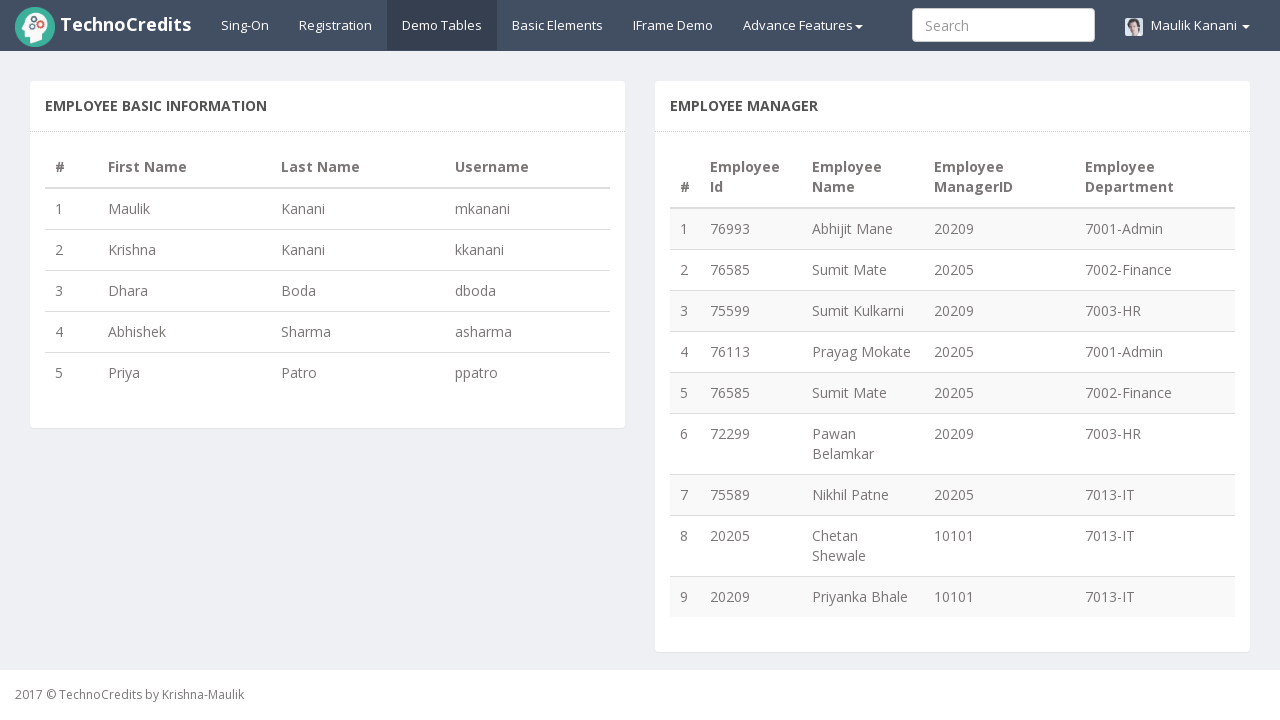

Located manager ID element in row 5, column 4
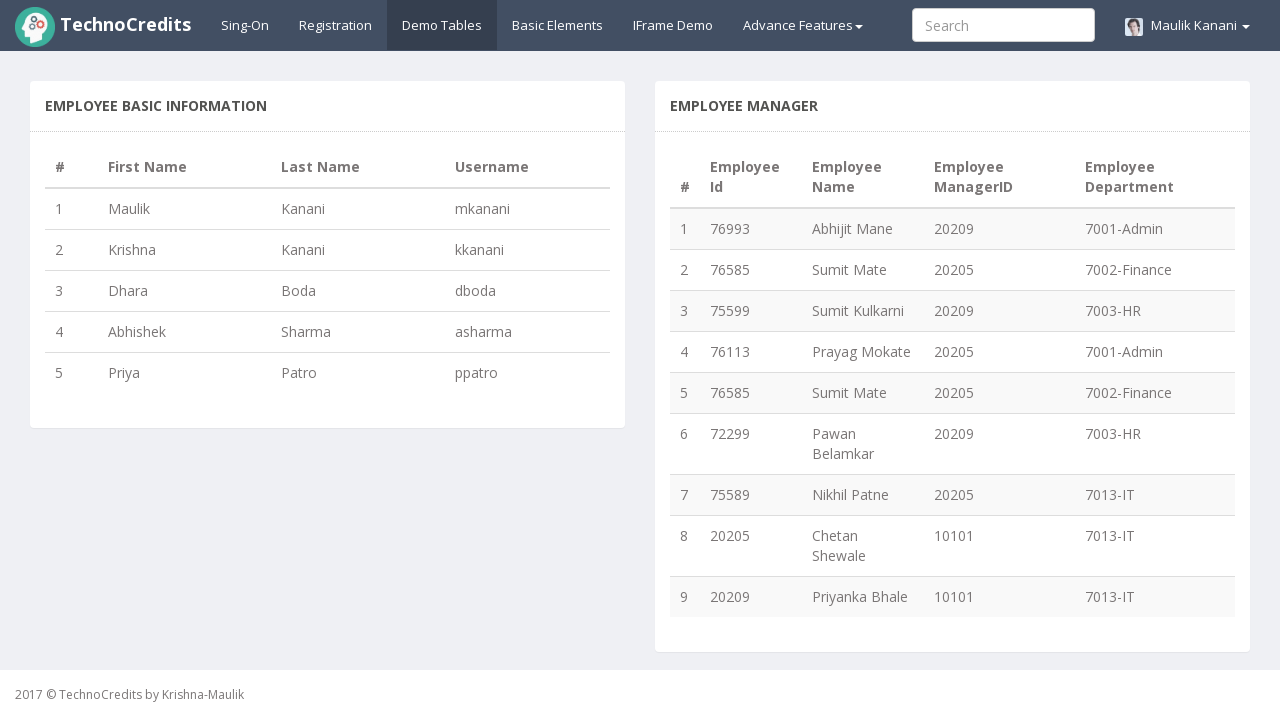

Located employee name element in row 5, column 3
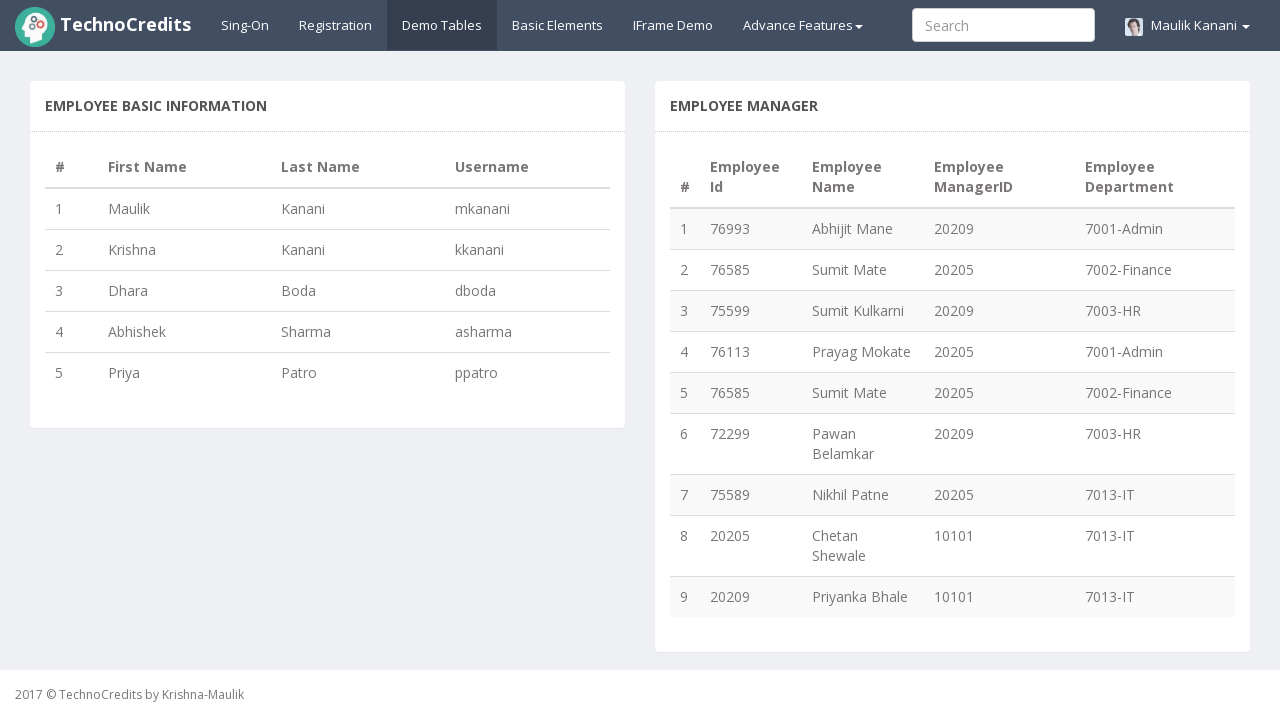

Manager ID element in row 5 is visible
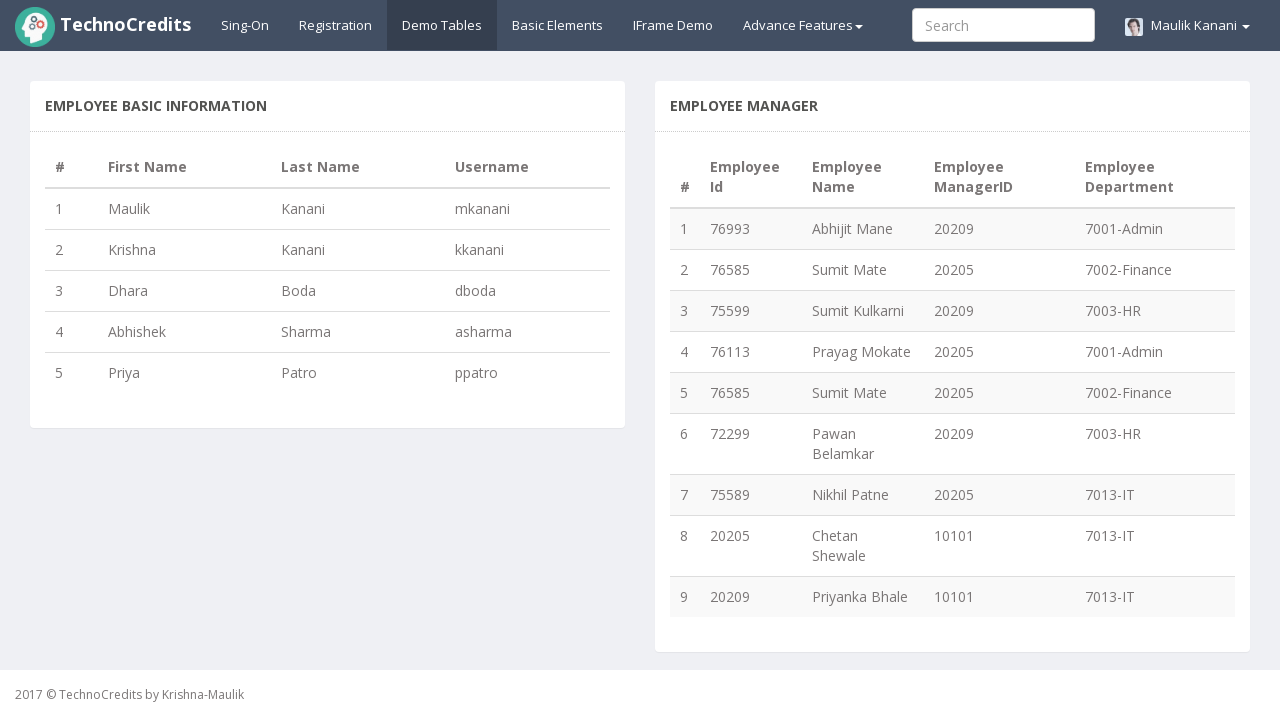

Employee name element in row 5 is visible
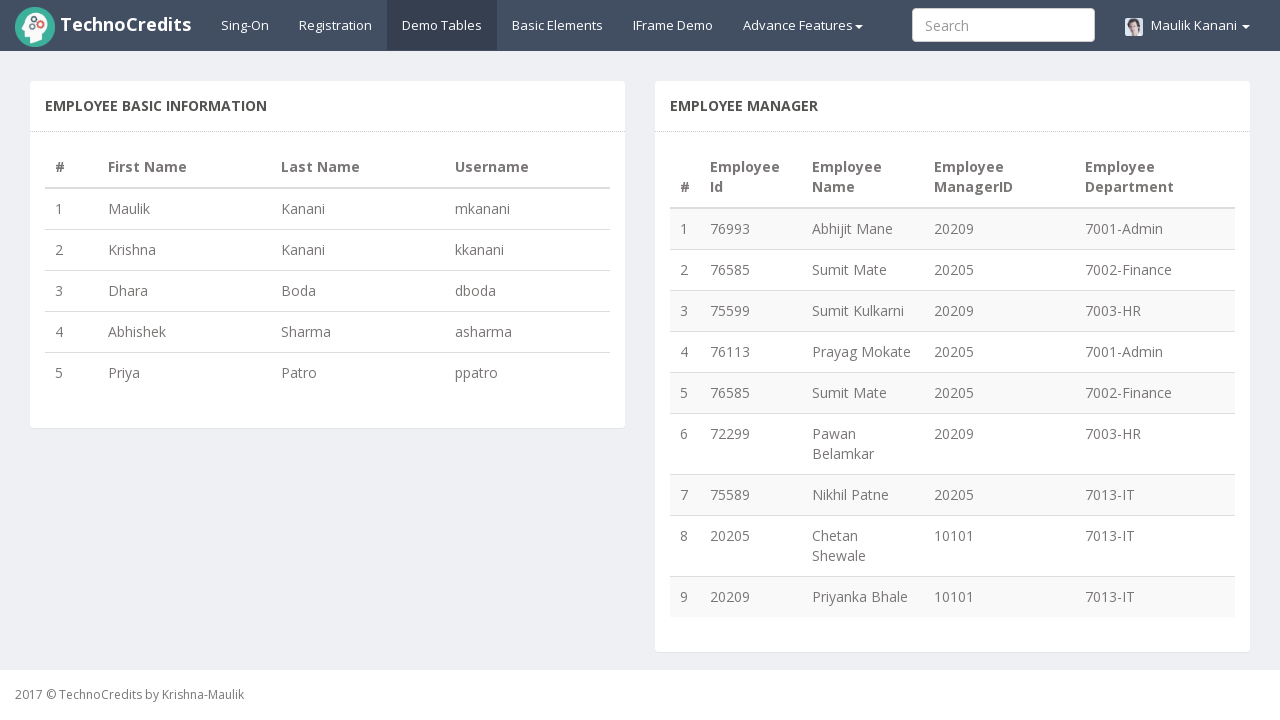

Located manager ID element in row 6, column 4
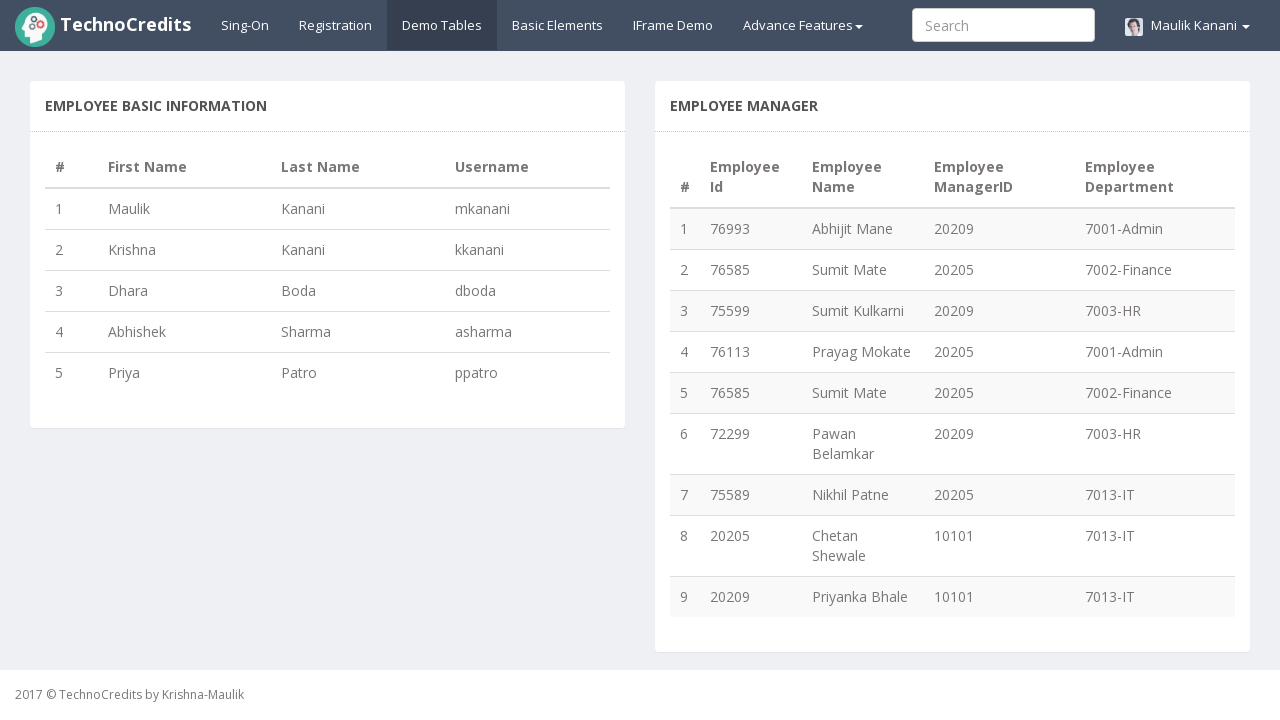

Located employee name element in row 6, column 3
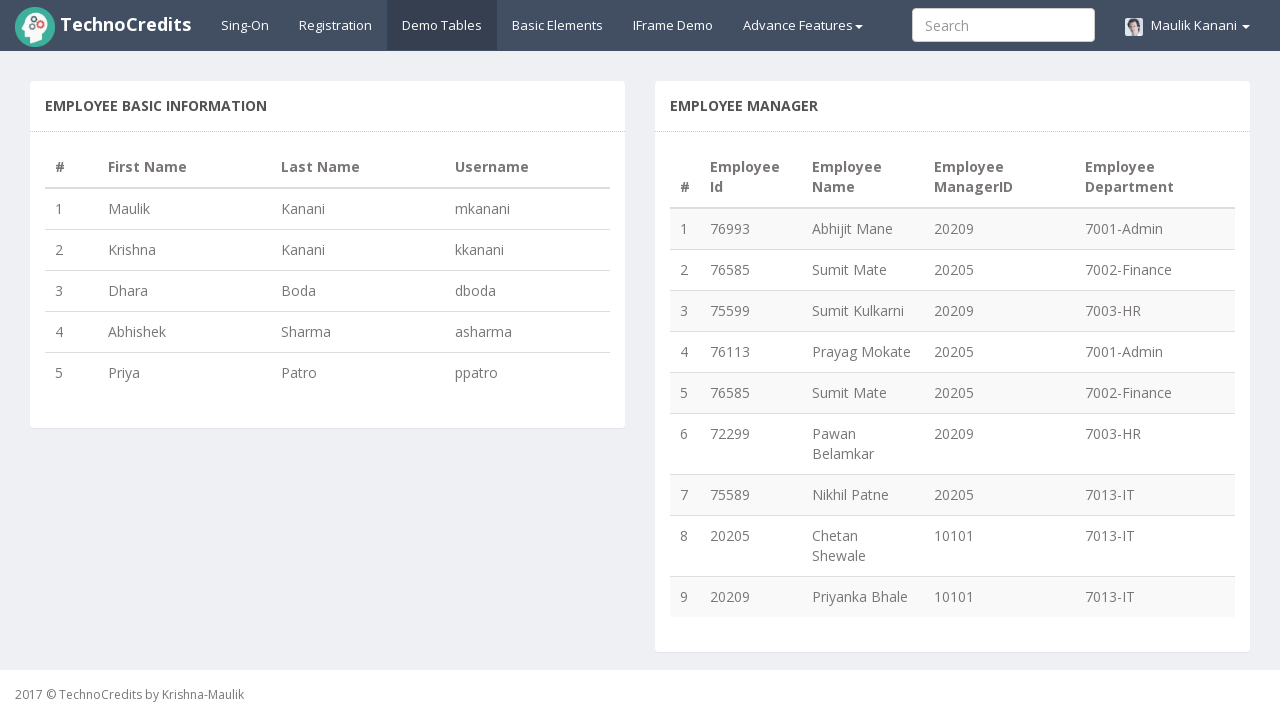

Manager ID element in row 6 is visible
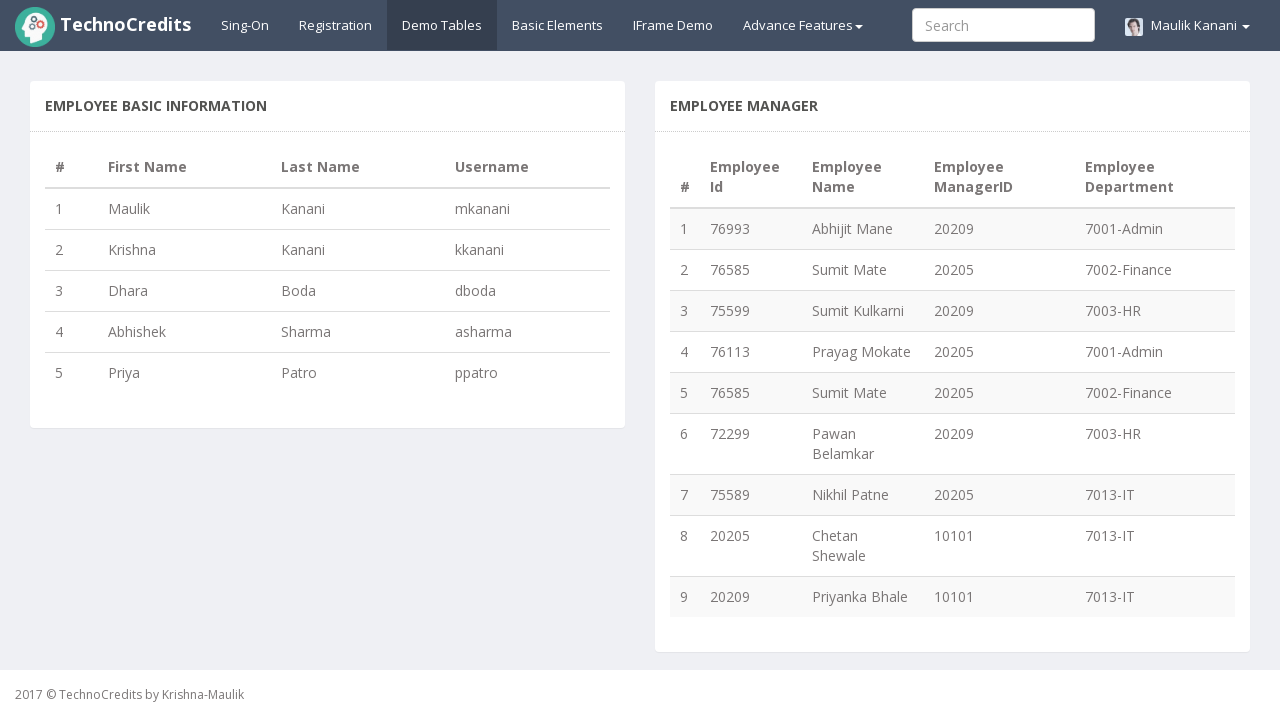

Employee name element in row 6 is visible
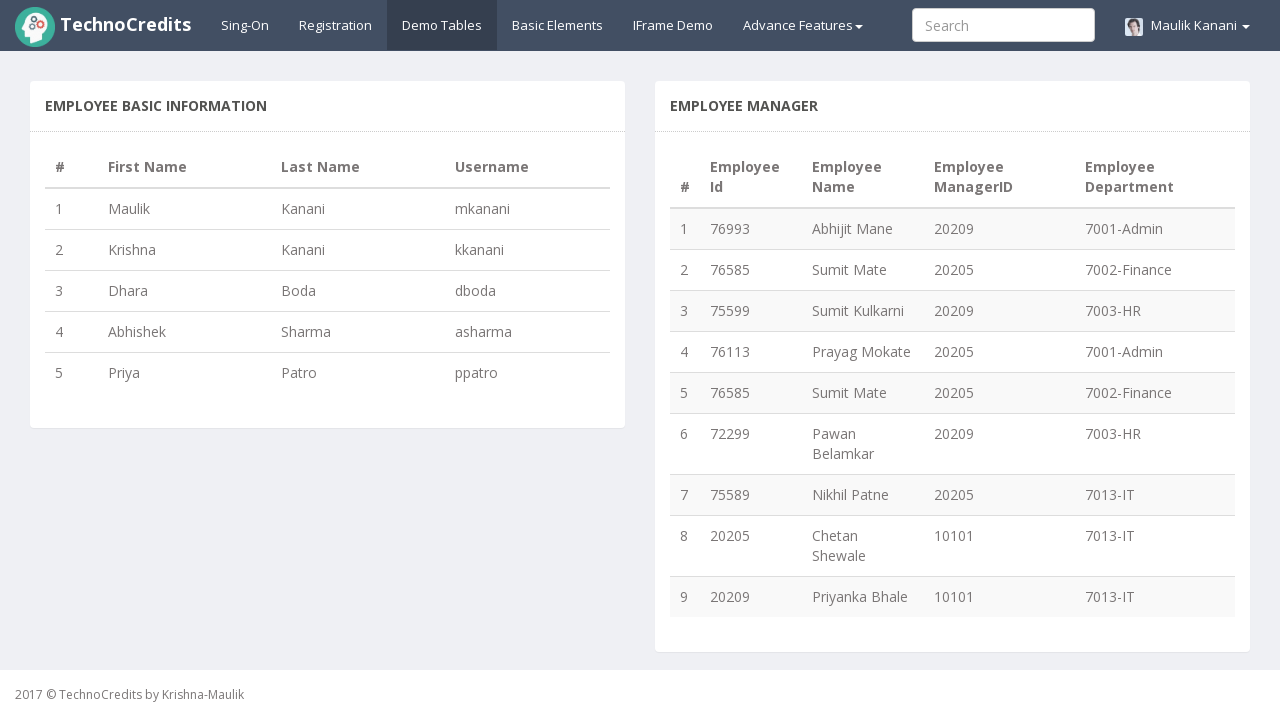

Located manager ID element in row 7, column 4
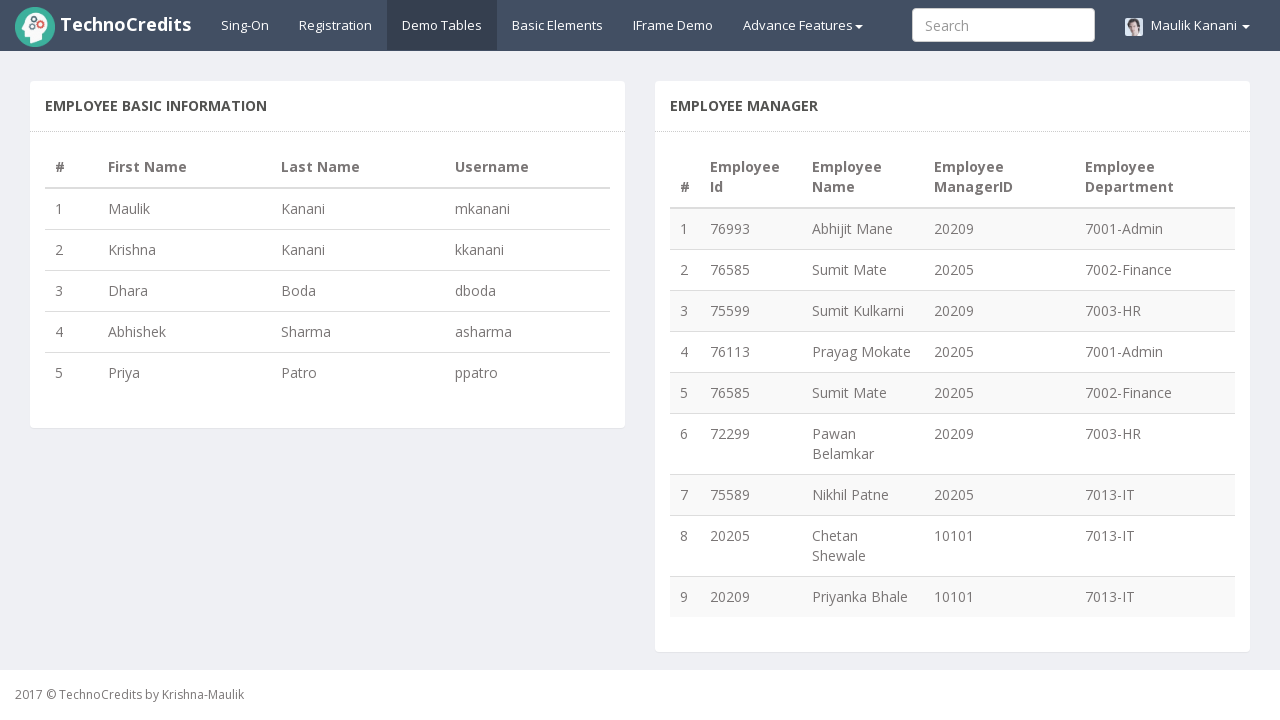

Located employee name element in row 7, column 3
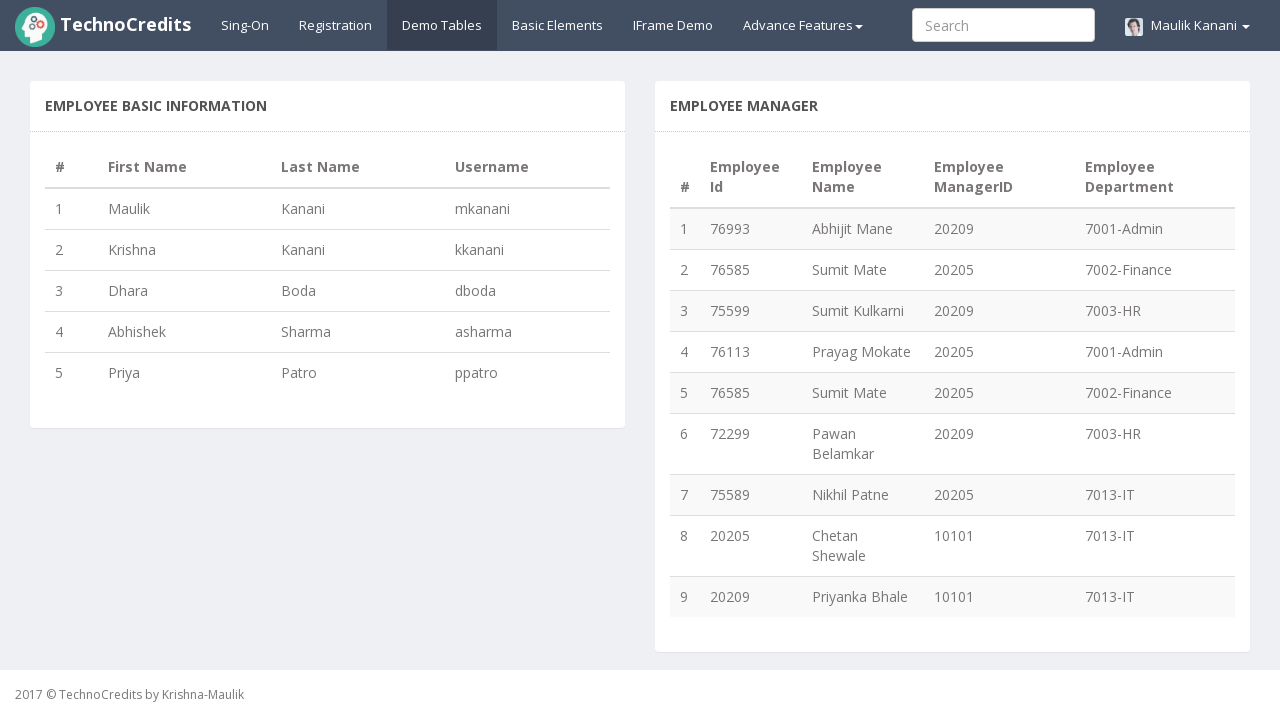

Manager ID element in row 7 is visible
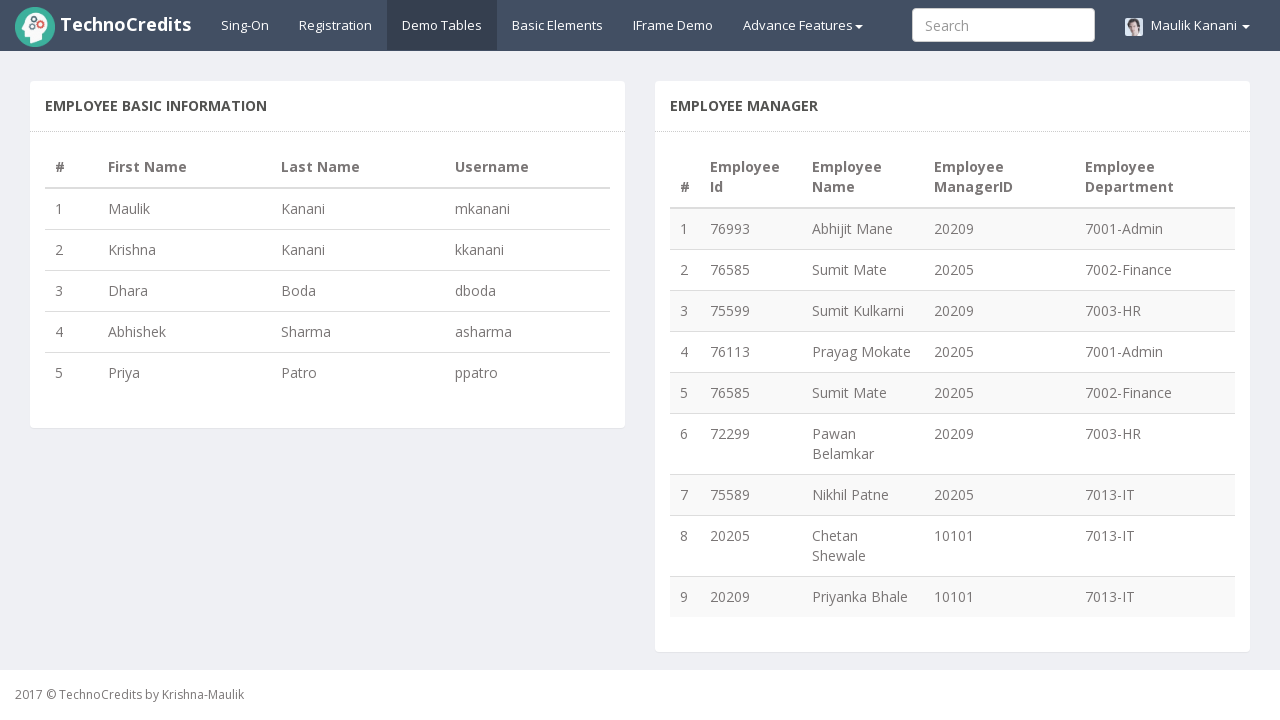

Employee name element in row 7 is visible
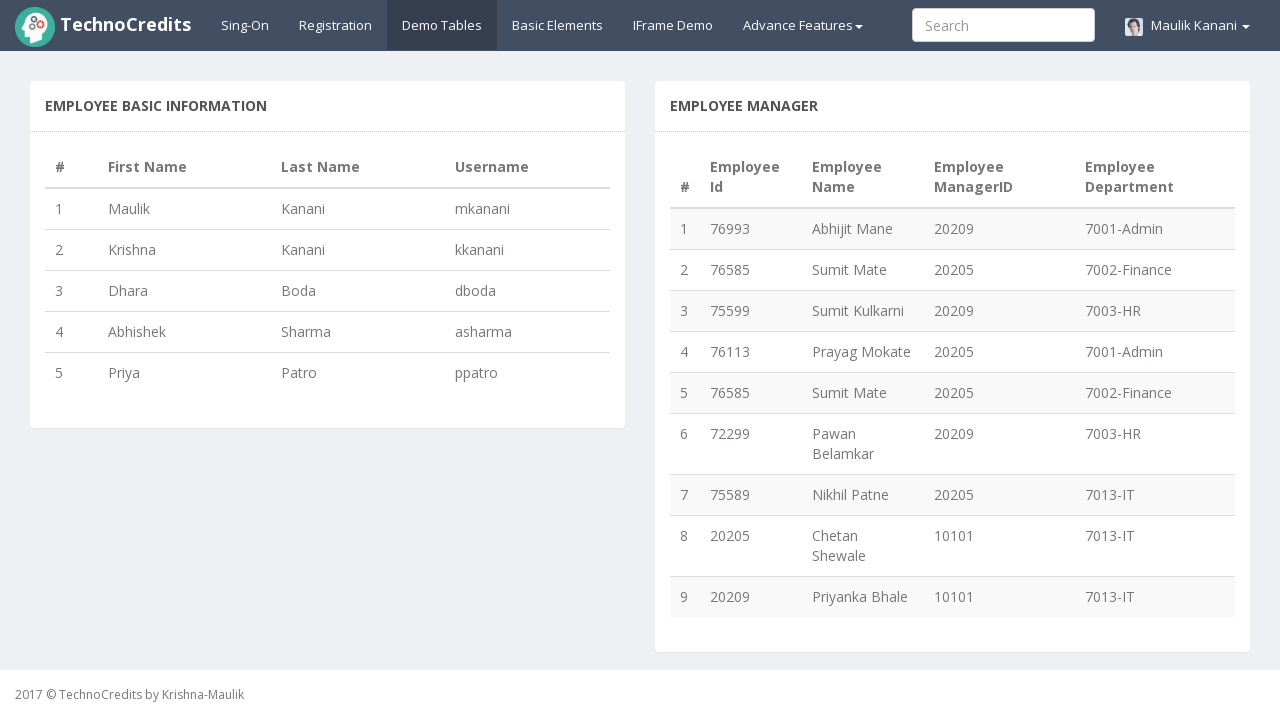

Located manager ID element in row 8, column 4
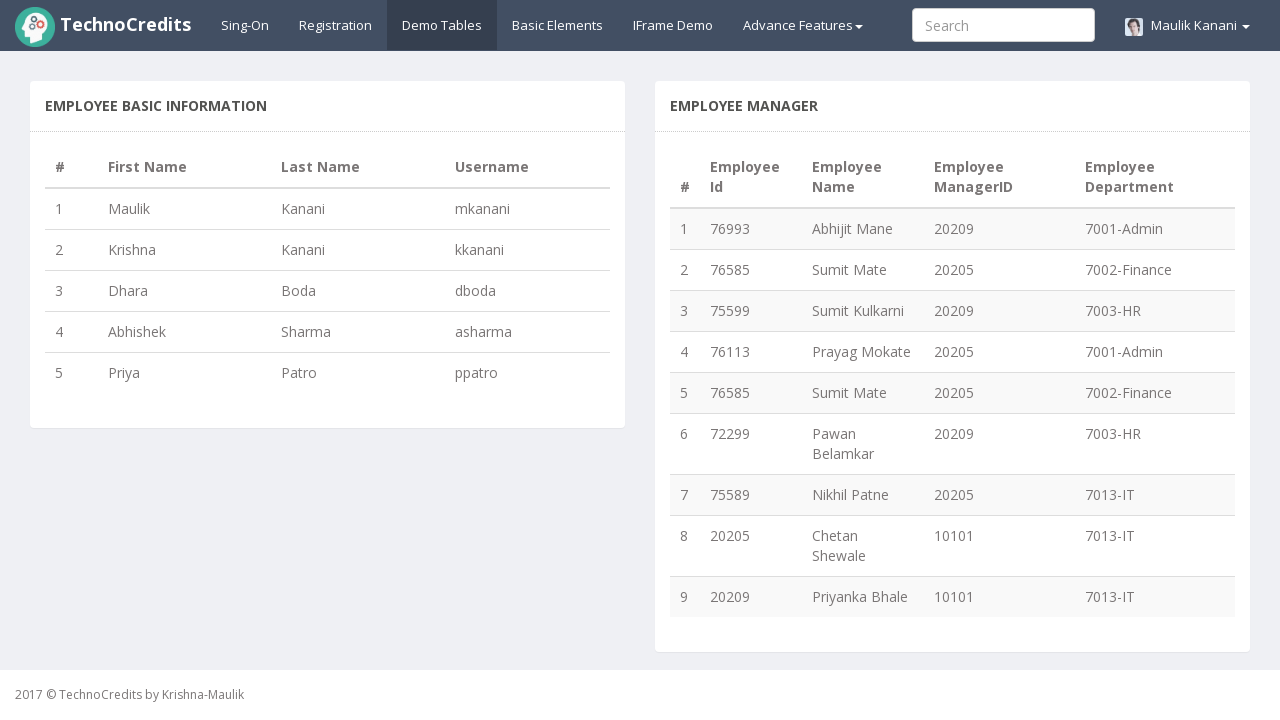

Located employee name element in row 8, column 3
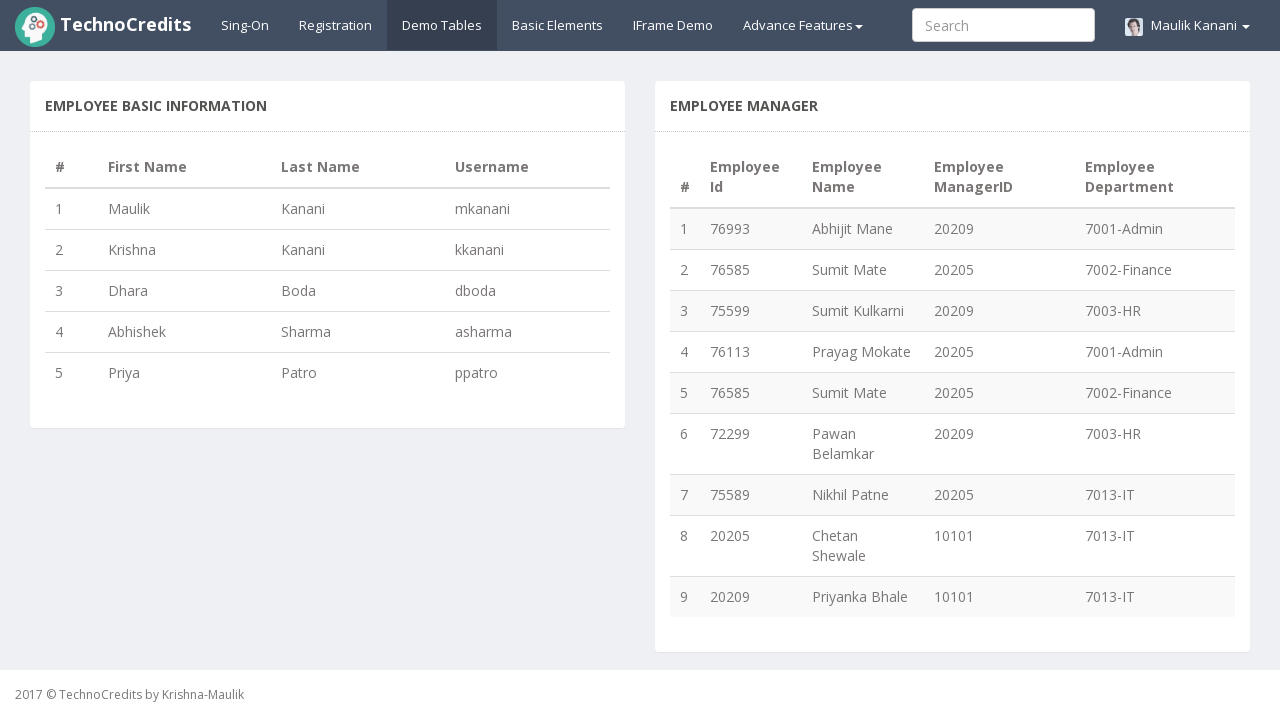

Manager ID element in row 8 is visible
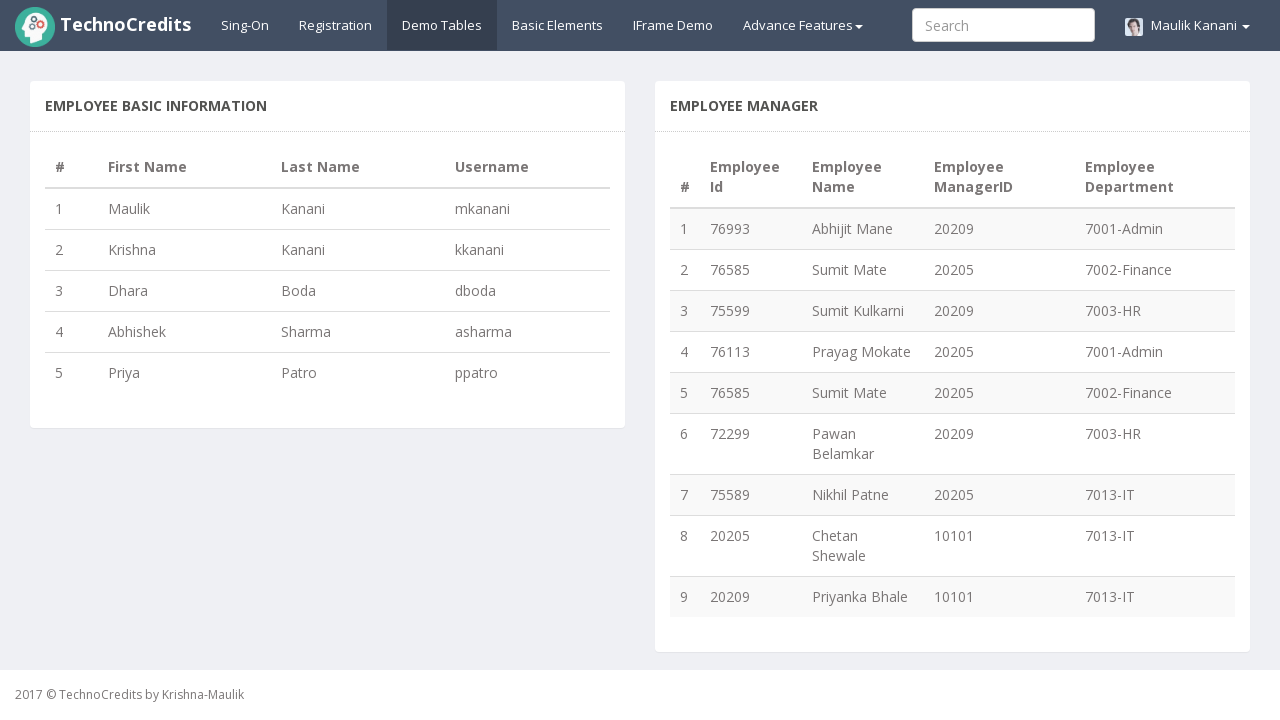

Employee name element in row 8 is visible
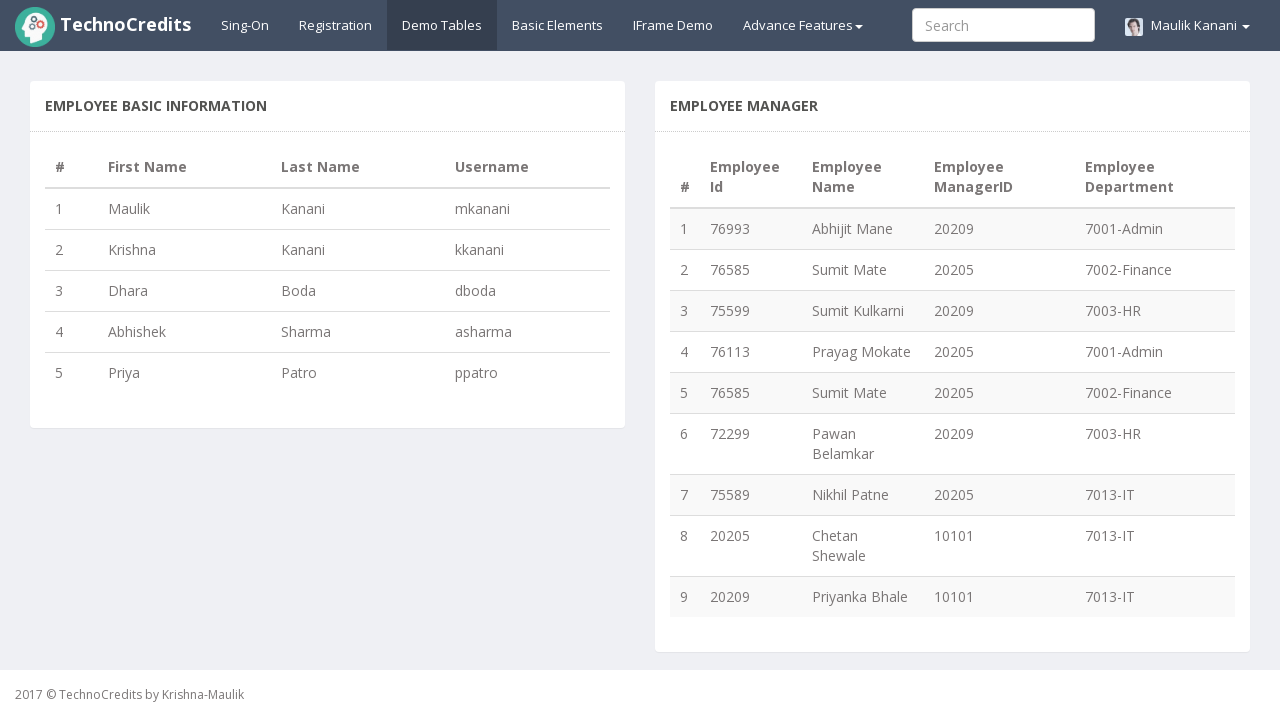

Located manager ID element in row 9, column 4
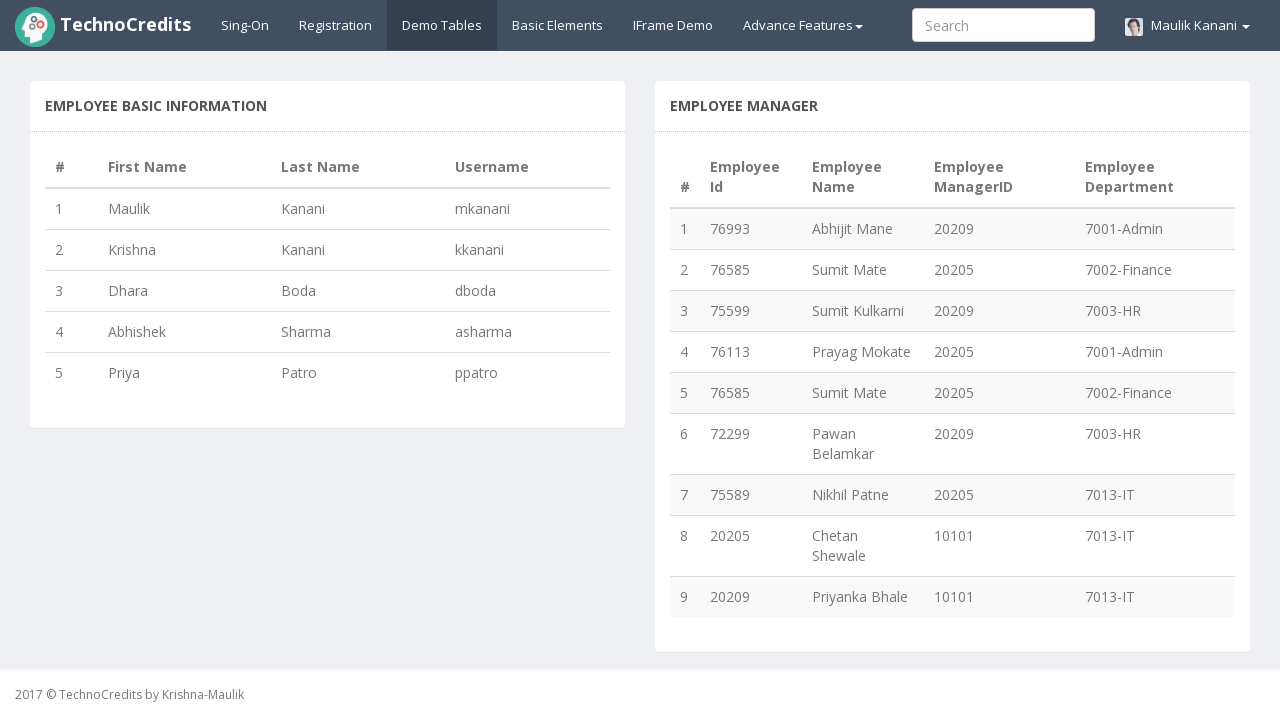

Located employee name element in row 9, column 3
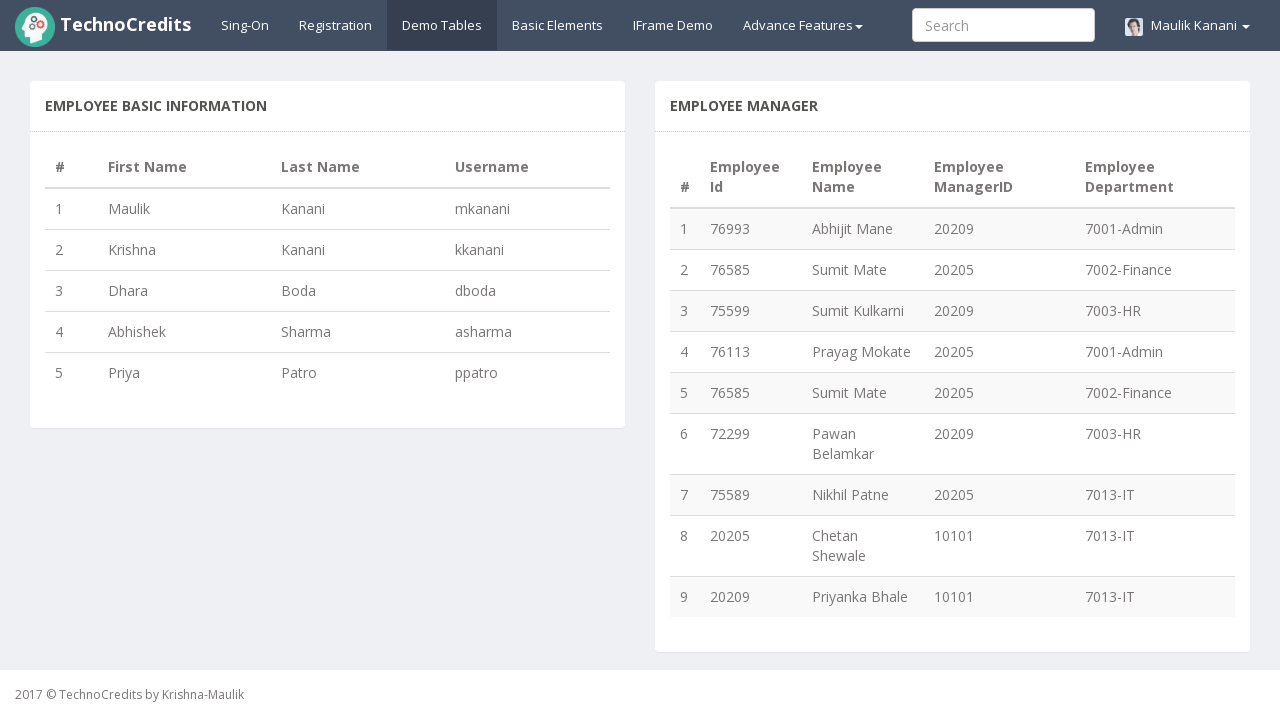

Manager ID element in row 9 is visible
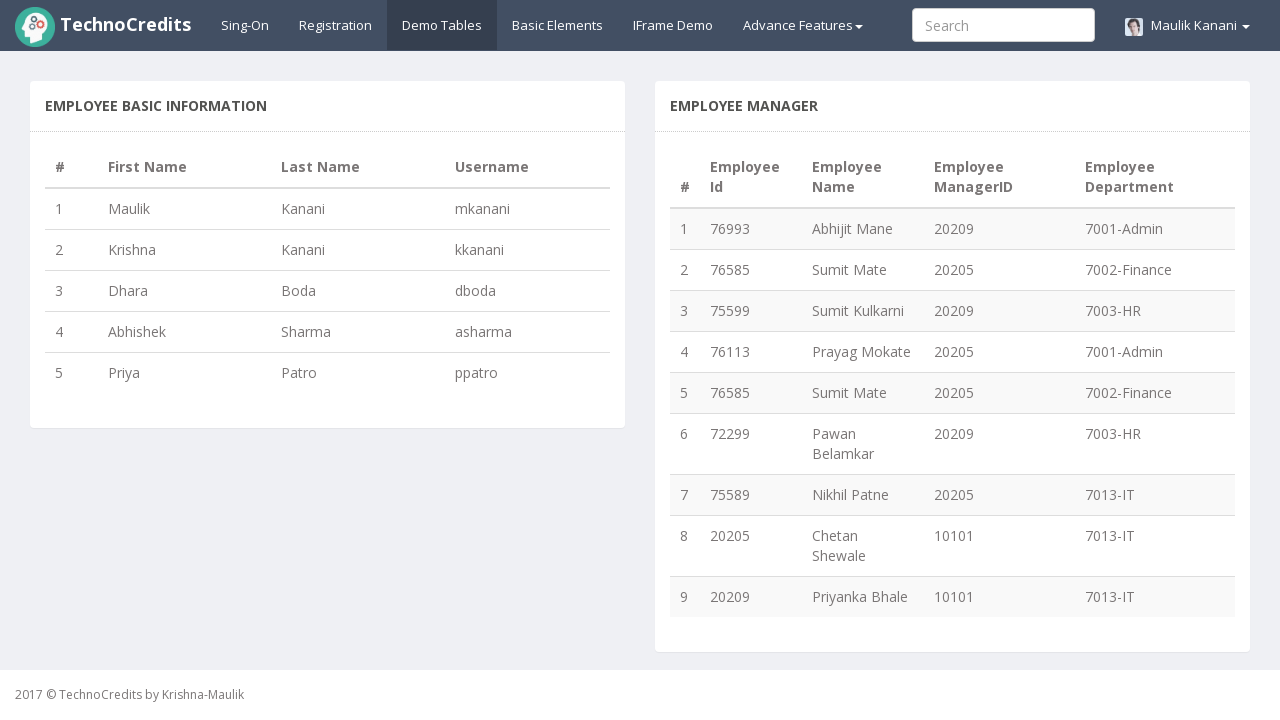

Employee name element in row 9 is visible
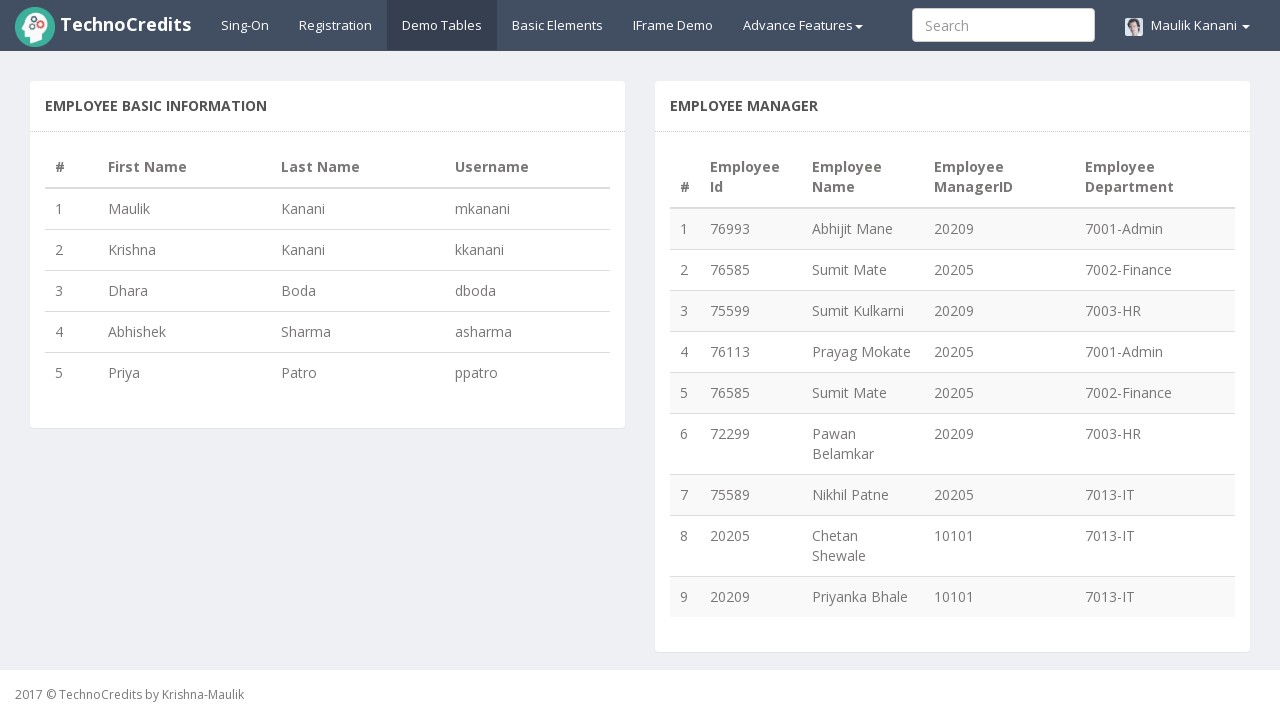

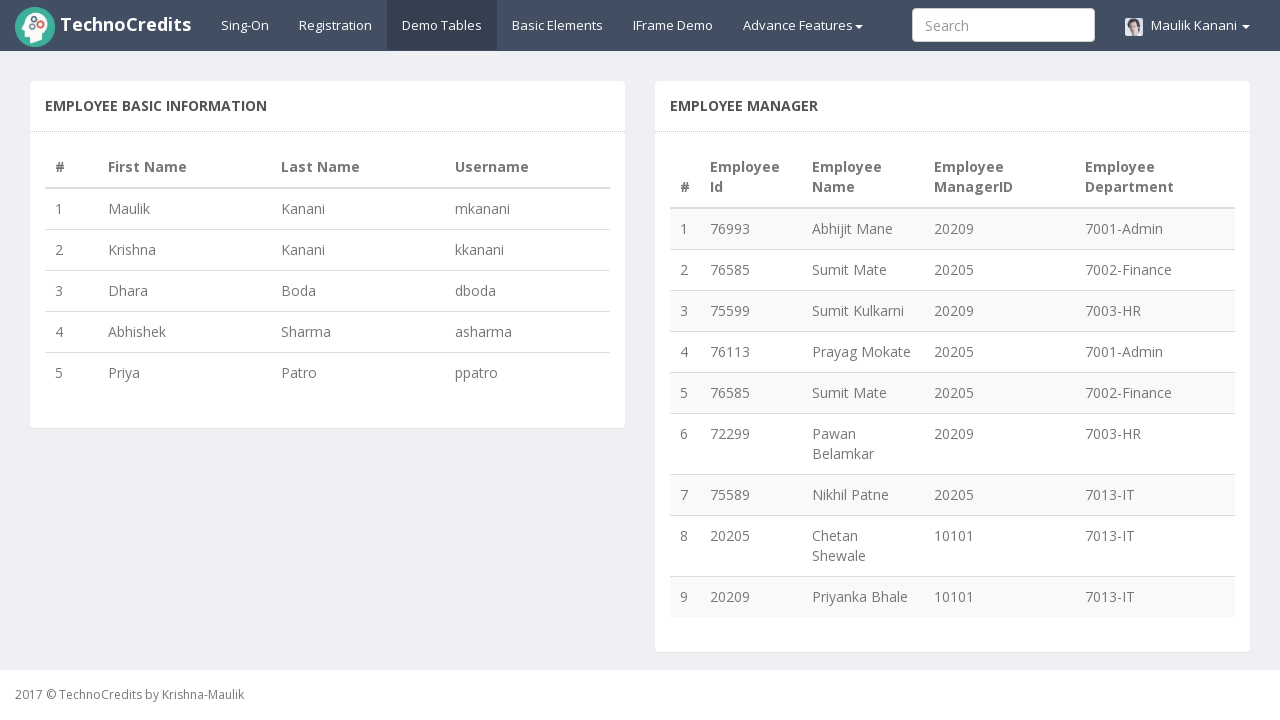